Automates playing the "1 to 50" clicking game by finding and clicking buttons numbered 1 through 50 in sequential order on a game grid.

Starting URL: http://zzzscore.com/1to50/

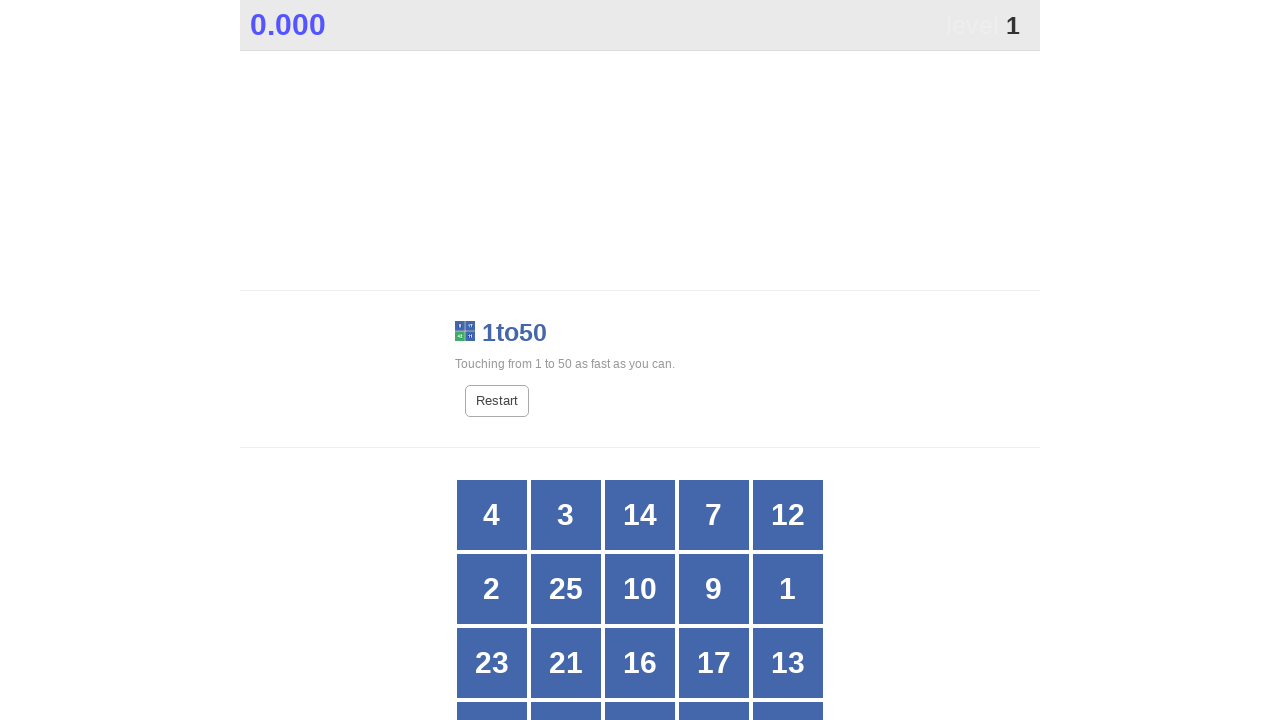

Game grid loaded and ready
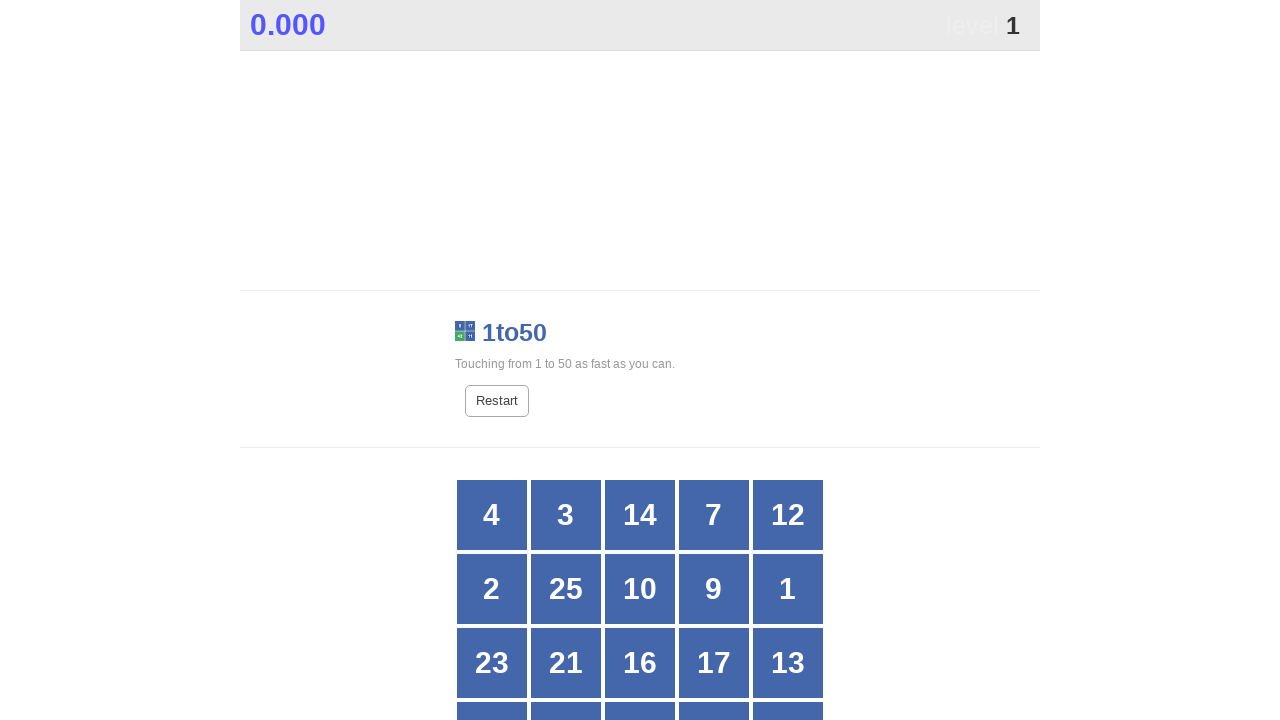

Clicked button number 1 at (788, 589) on //*[@id="grid"]/div[text()="1"]
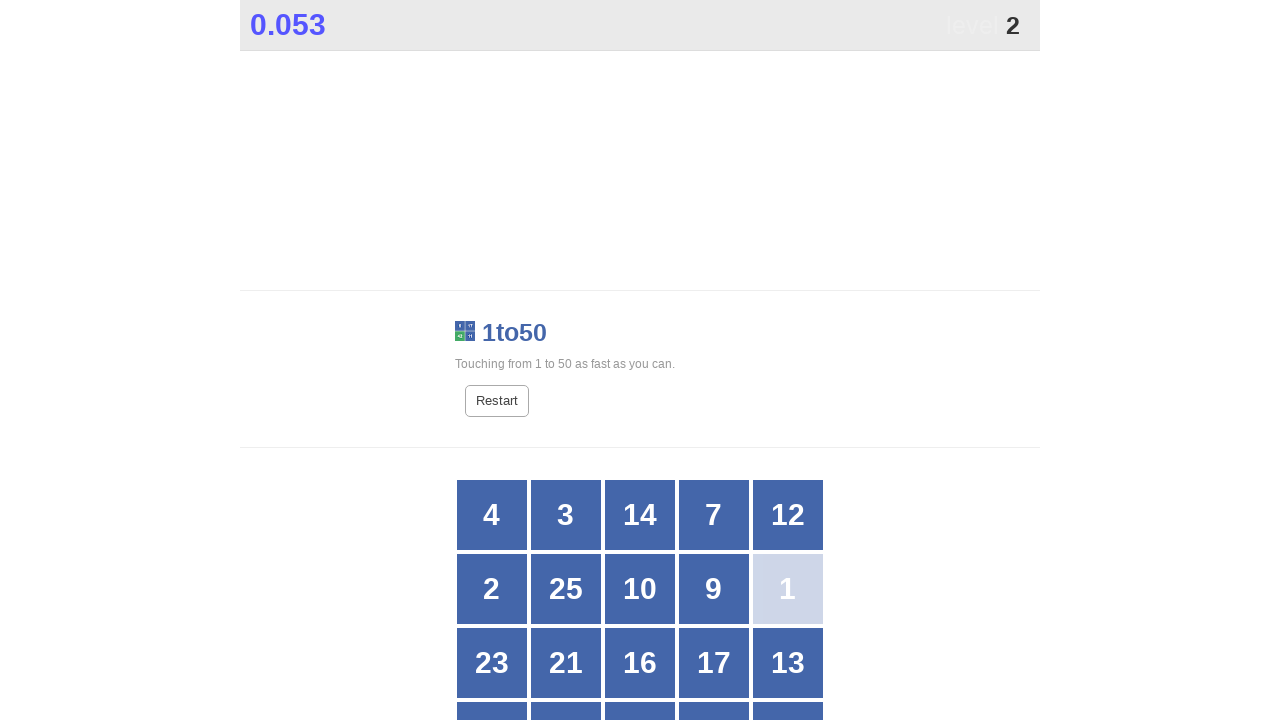

Clicked button number 2 at (492, 589) on //*[@id="grid"]/div[text()="2"]
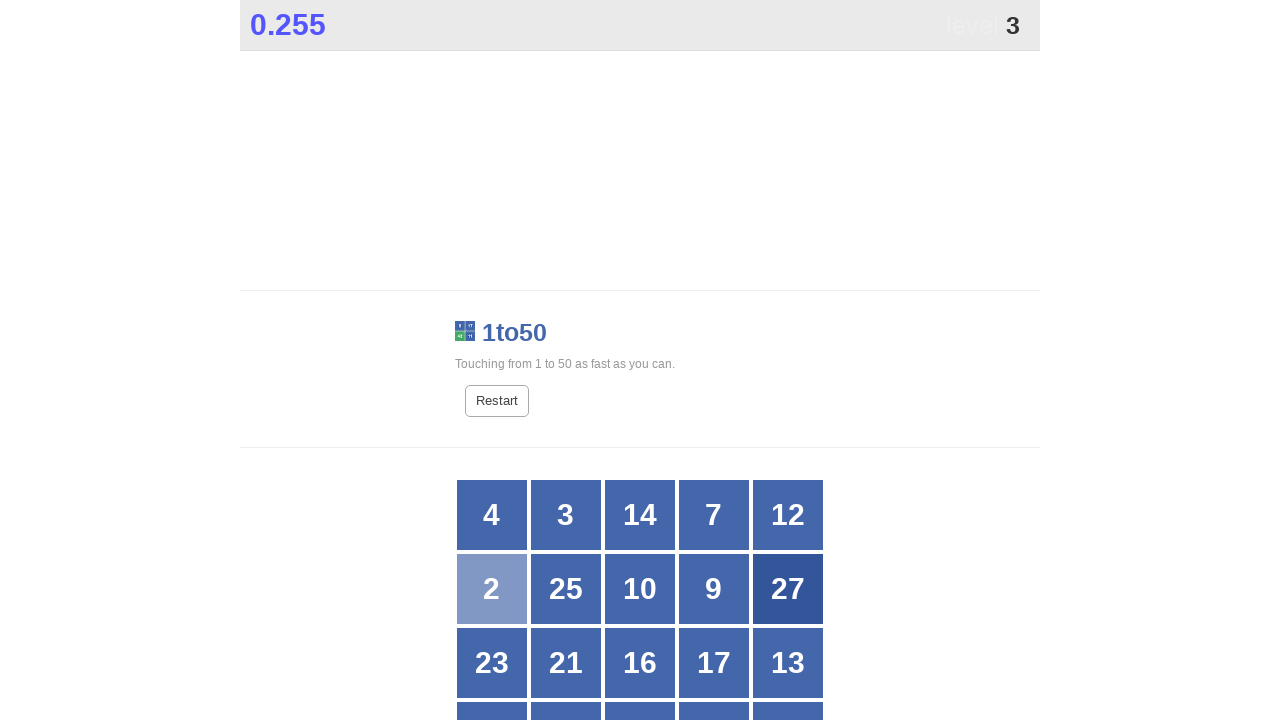

Clicked button number 3 at (566, 515) on //*[@id="grid"]/div[text()="3"]
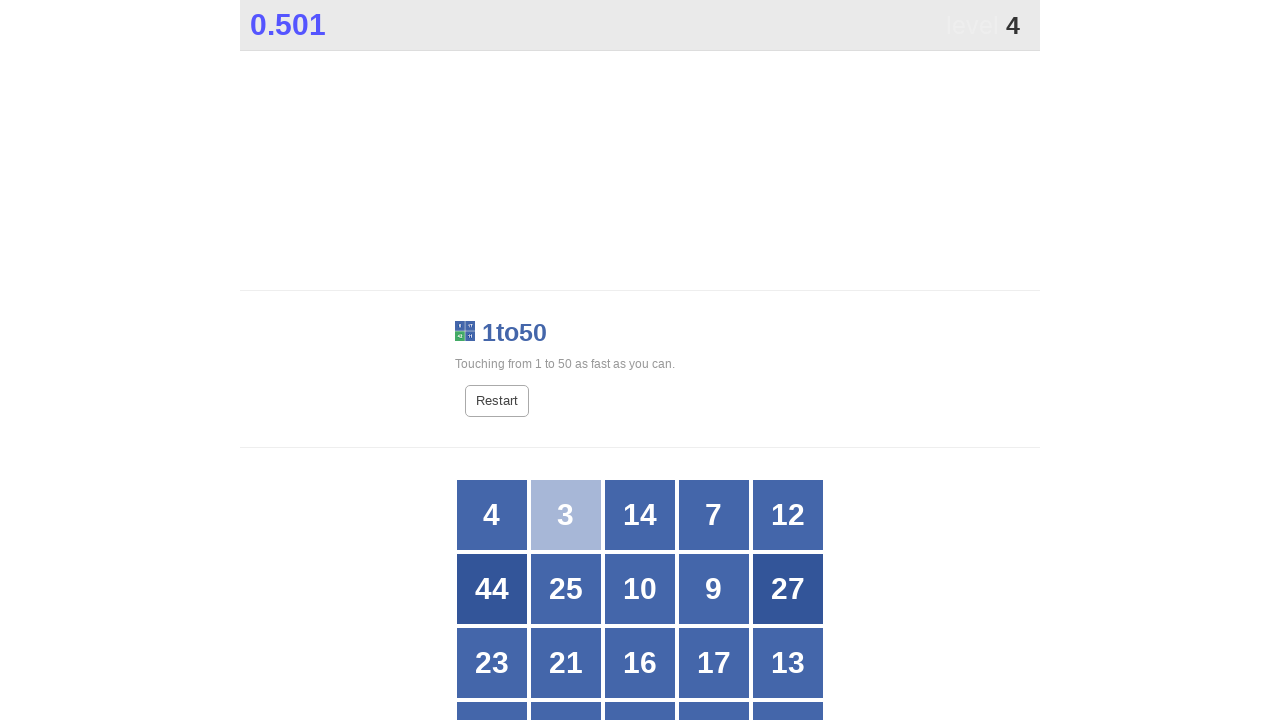

Clicked button number 4 at (492, 515) on //*[@id="grid"]/div[text()="4"]
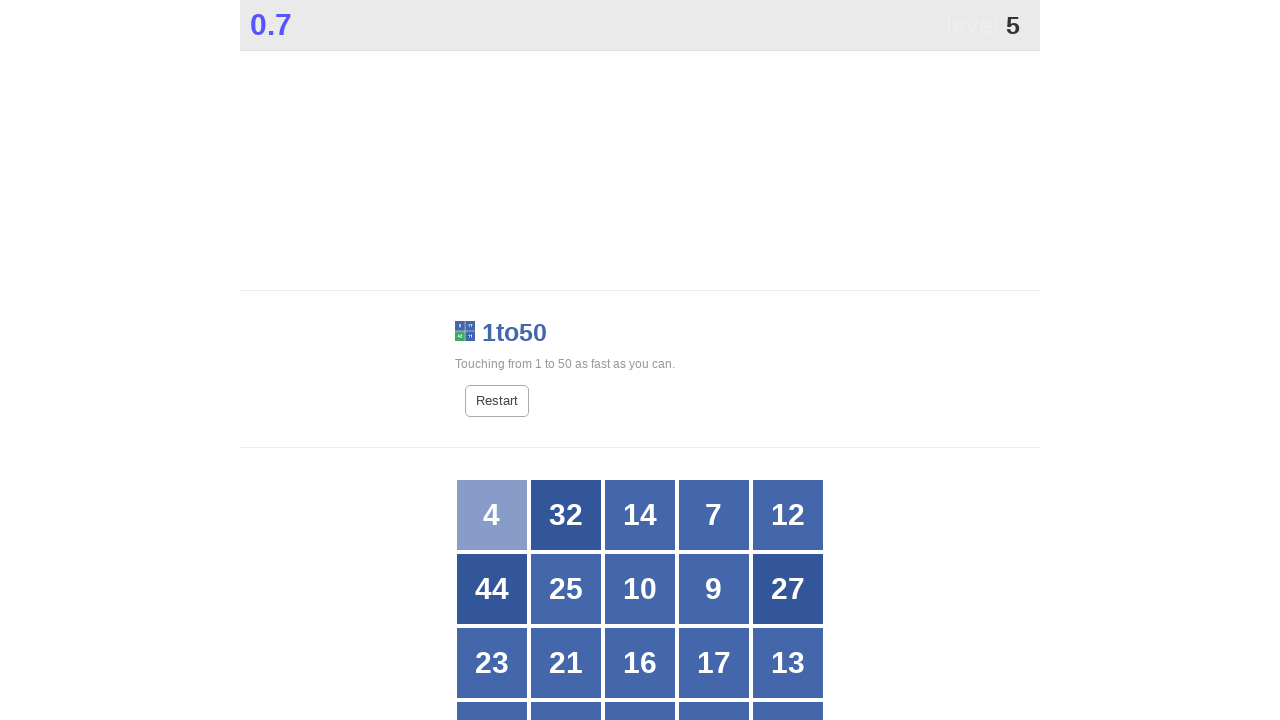

Clicked button number 5 at (640, 361) on //*[@id="grid"]/div[text()="5"]
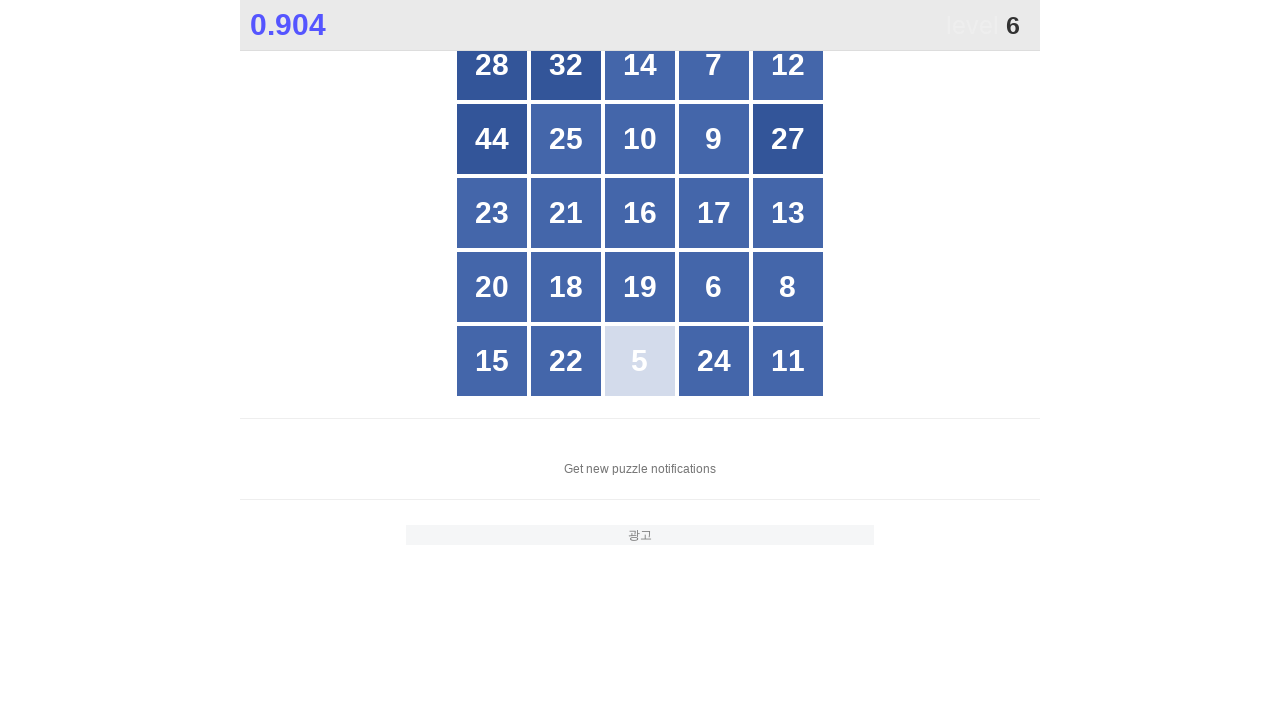

Clicked button number 6 at (714, 287) on //*[@id="grid"]/div[text()="6"]
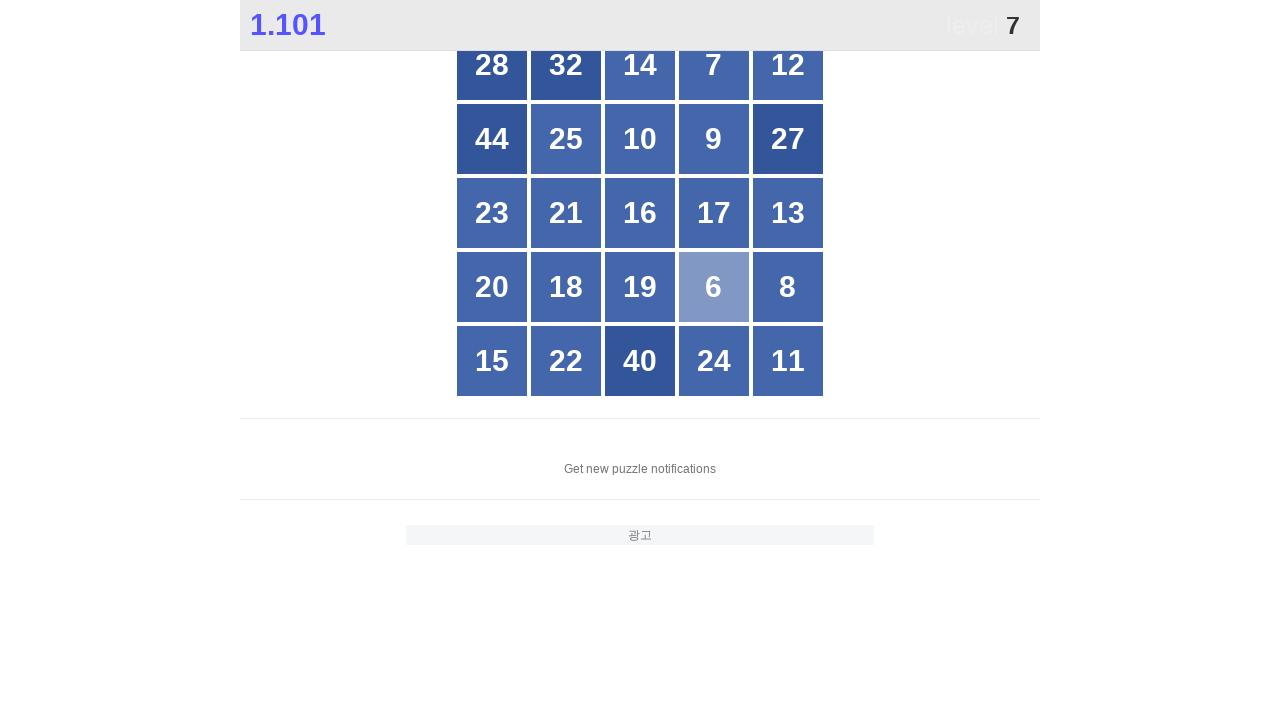

Clicked button number 7 at (714, 65) on //*[@id="grid"]/div[text()="7"]
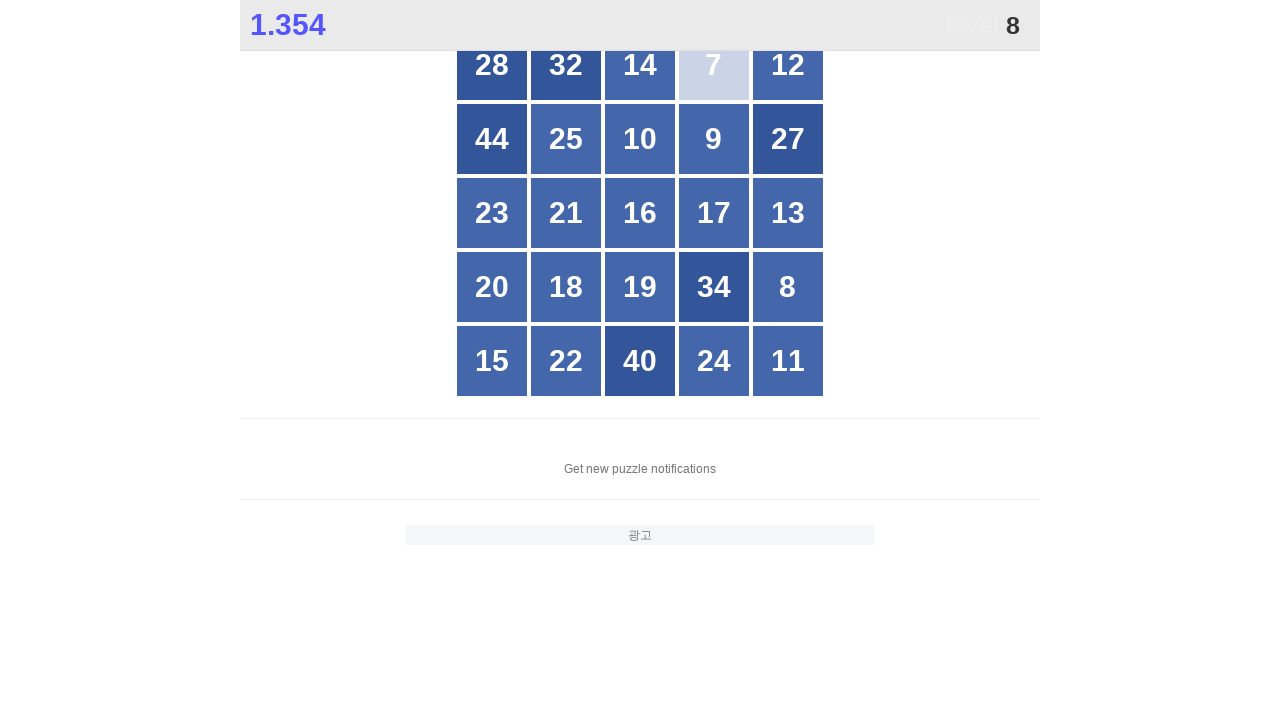

Clicked button number 8 at (788, 287) on //*[@id="grid"]/div[text()="8"]
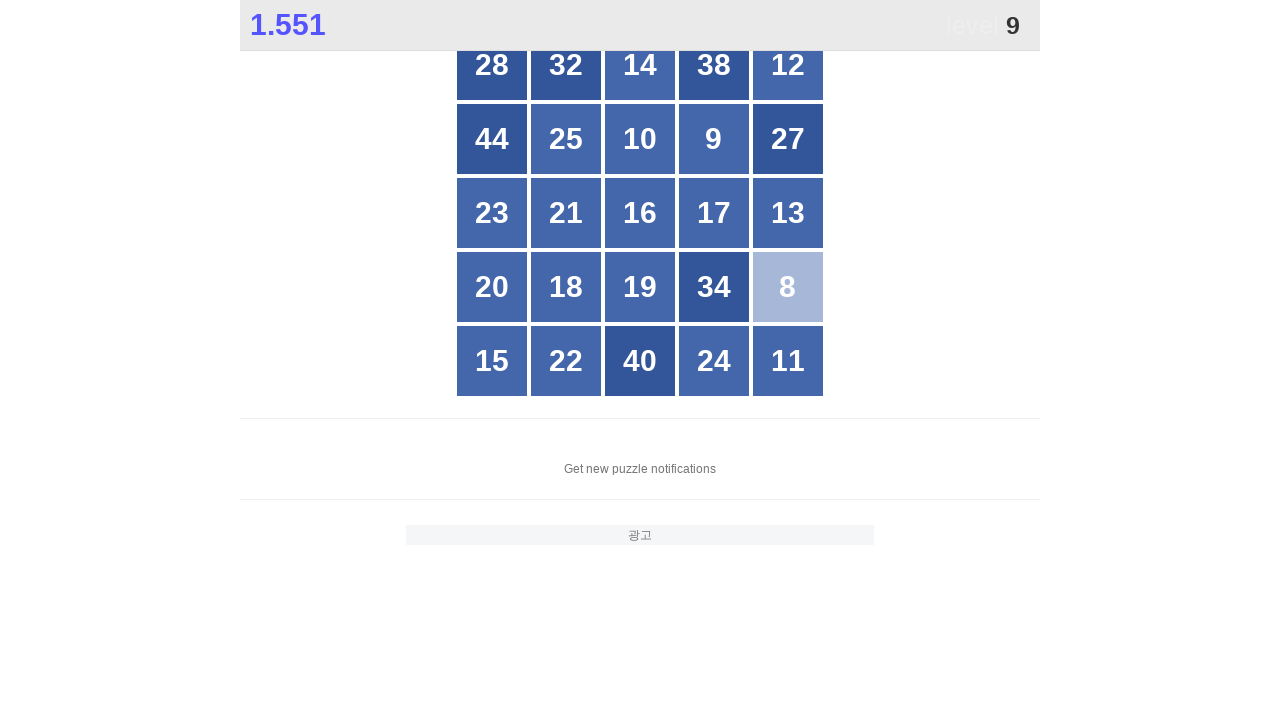

Clicked button number 9 at (714, 139) on //*[@id="grid"]/div[text()="9"]
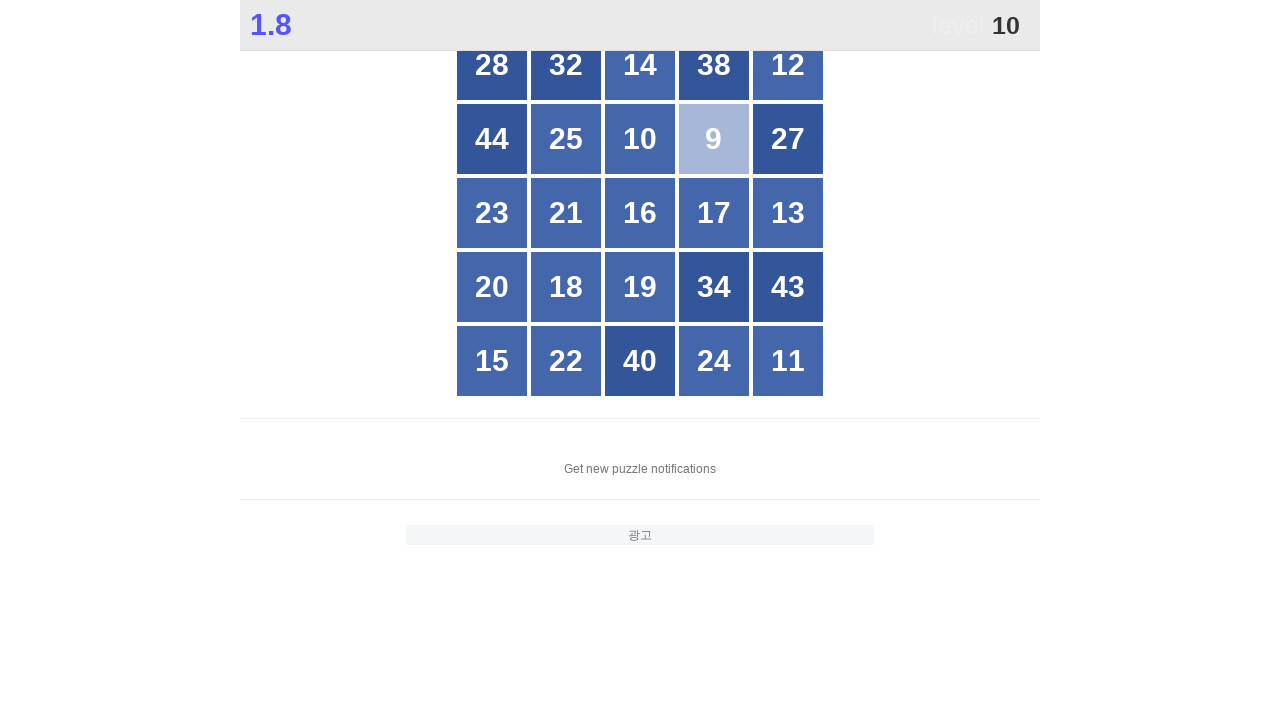

Clicked button number 10 at (640, 139) on //*[@id="grid"]/div[text()="10"]
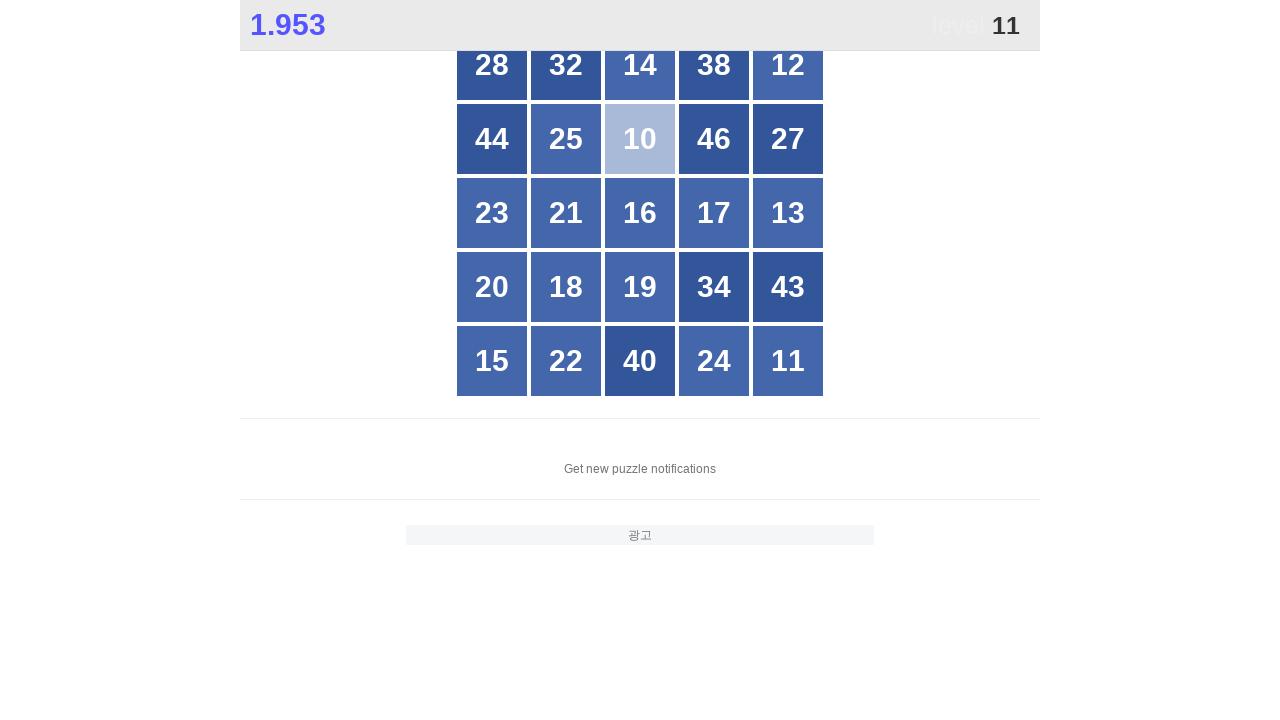

Clicked button number 11 at (788, 361) on //*[@id="grid"]/div[text()="11"]
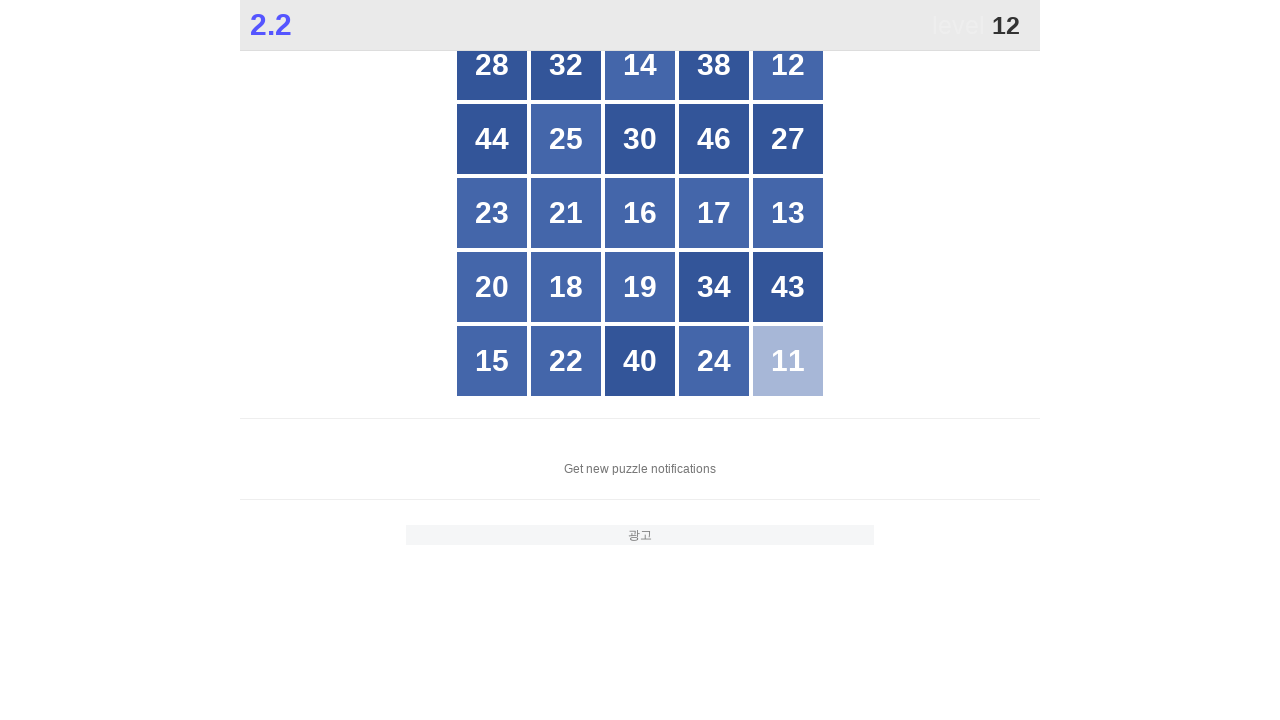

Clicked button number 12 at (788, 65) on //*[@id="grid"]/div[text()="12"]
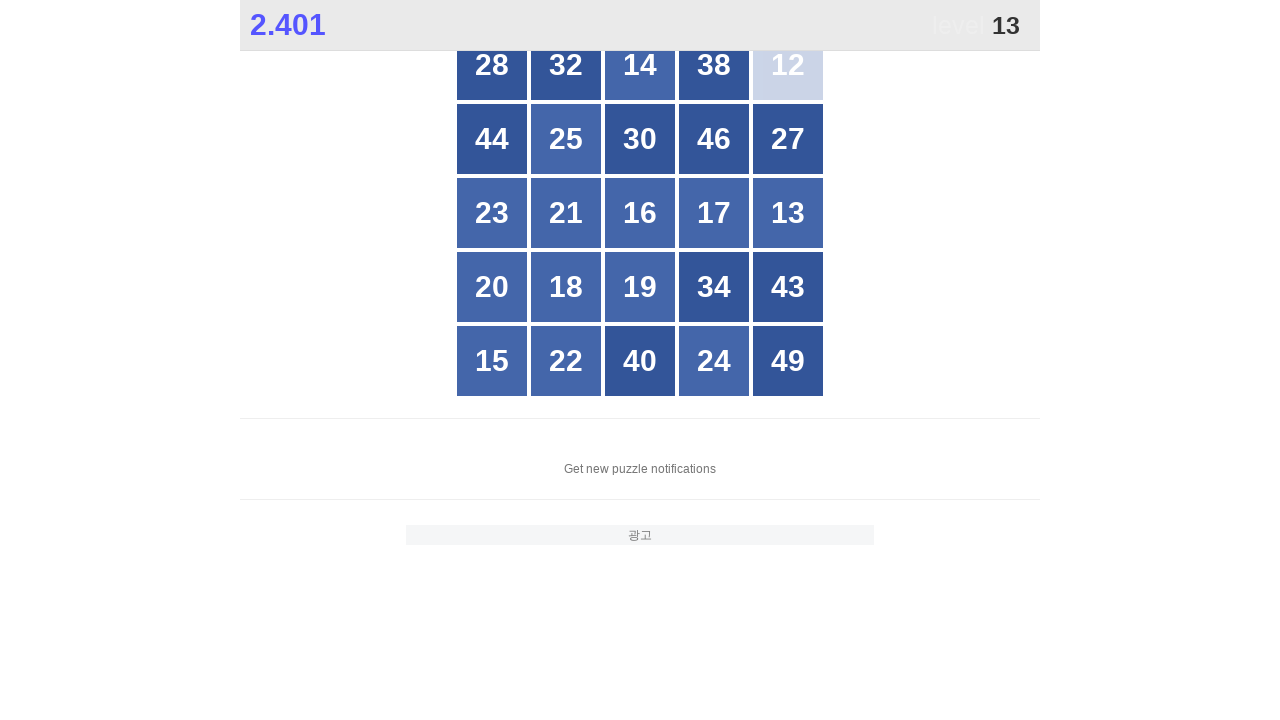

Clicked button number 13 at (788, 213) on //*[@id="grid"]/div[text()="13"]
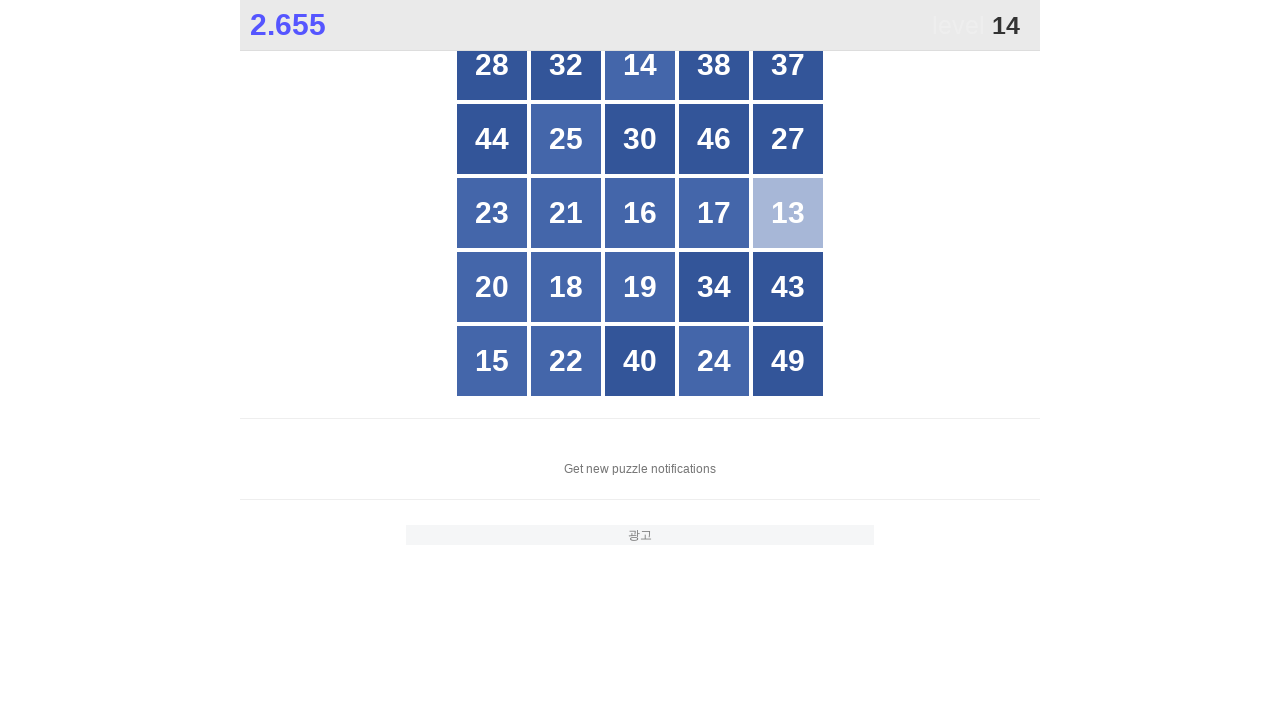

Clicked button number 14 at (640, 65) on //*[@id="grid"]/div[text()="14"]
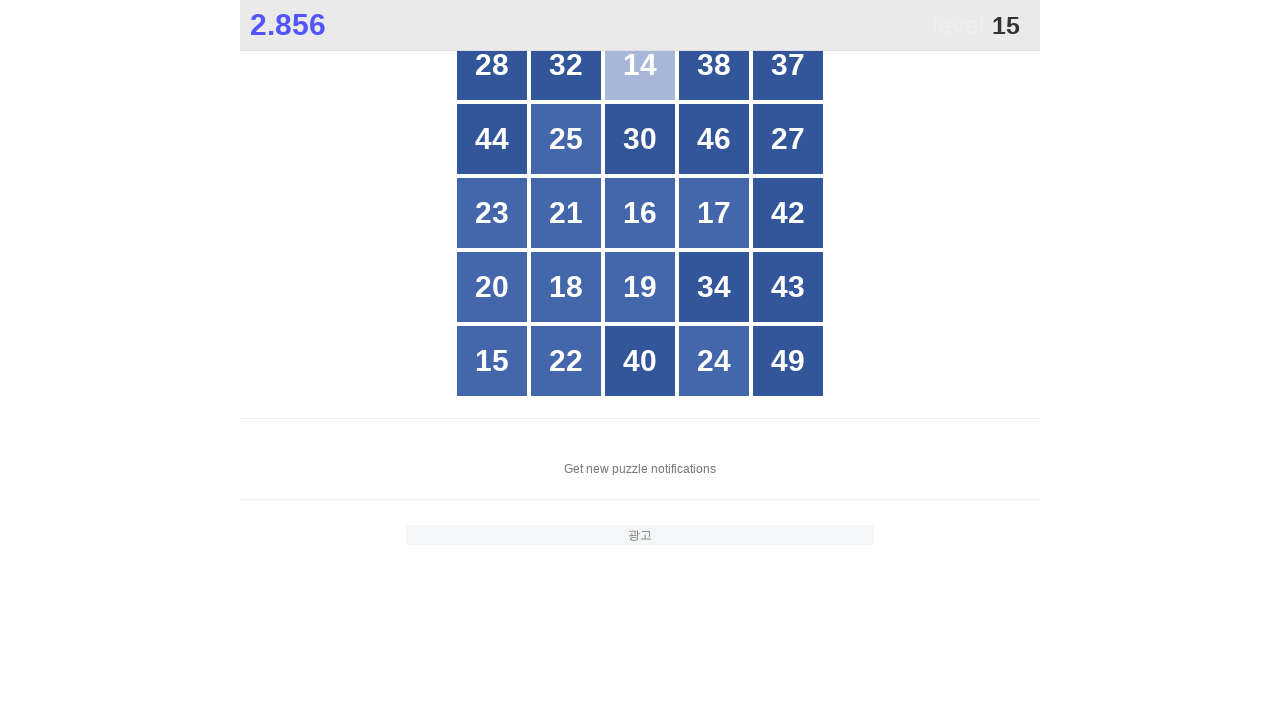

Clicked button number 15 at (492, 361) on //*[@id="grid"]/div[text()="15"]
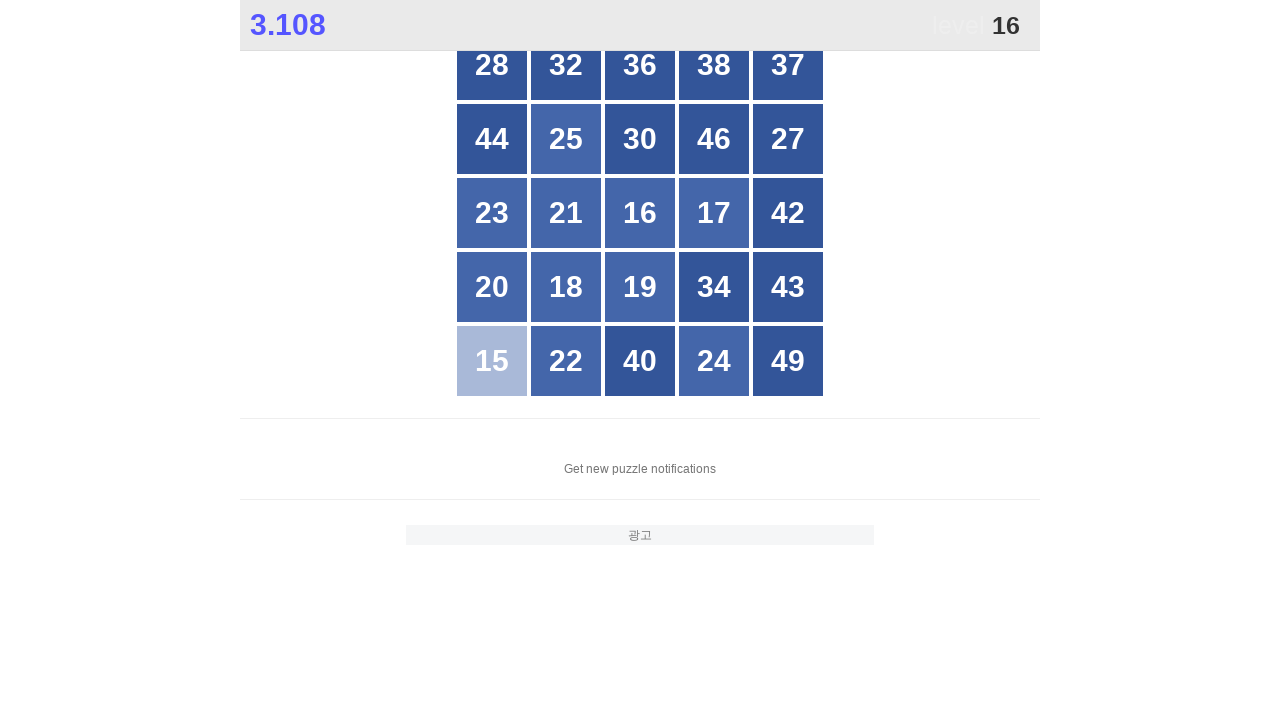

Clicked button number 16 at (640, 213) on //*[@id="grid"]/div[text()="16"]
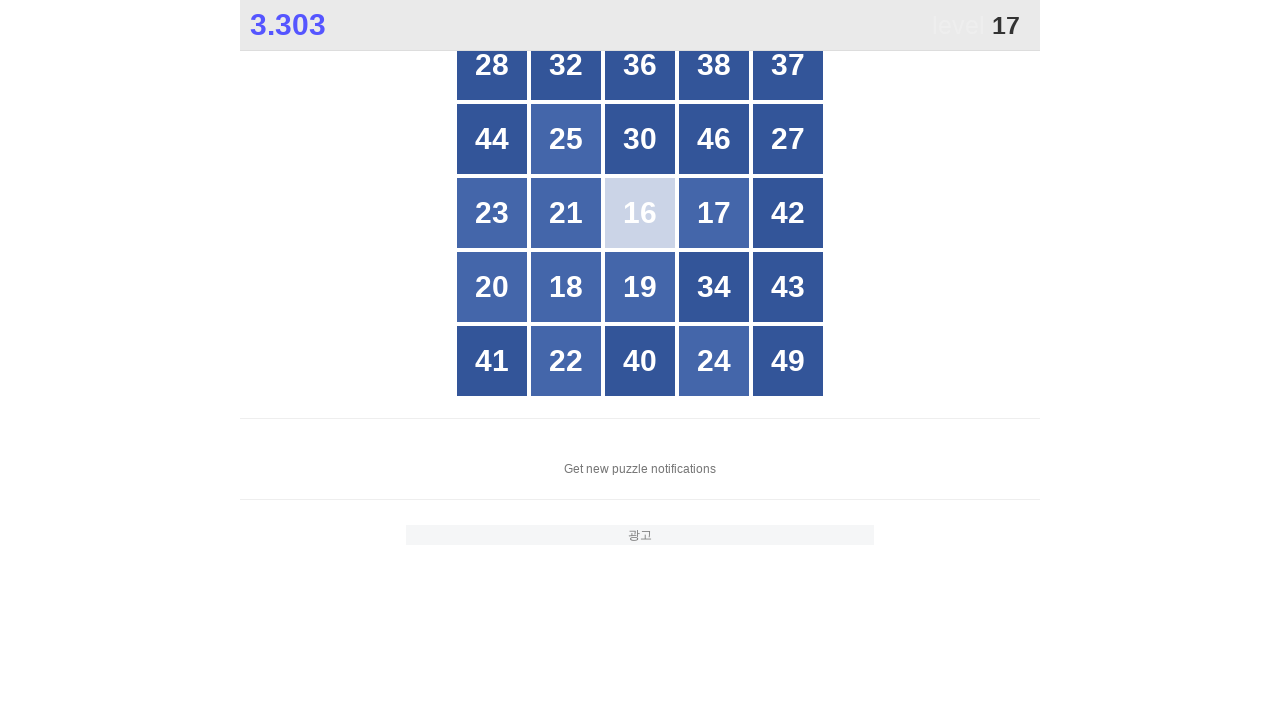

Clicked button number 17 at (714, 213) on //*[@id="grid"]/div[text()="17"]
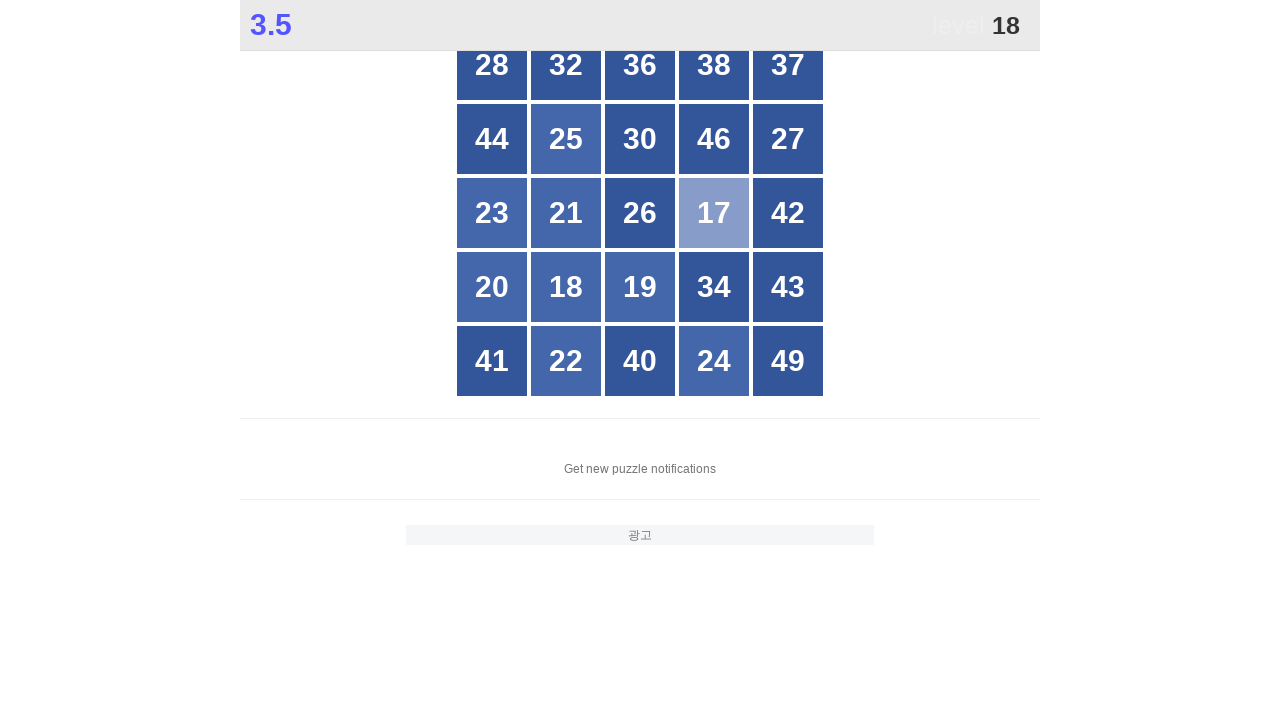

Clicked button number 18 at (566, 287) on //*[@id="grid"]/div[text()="18"]
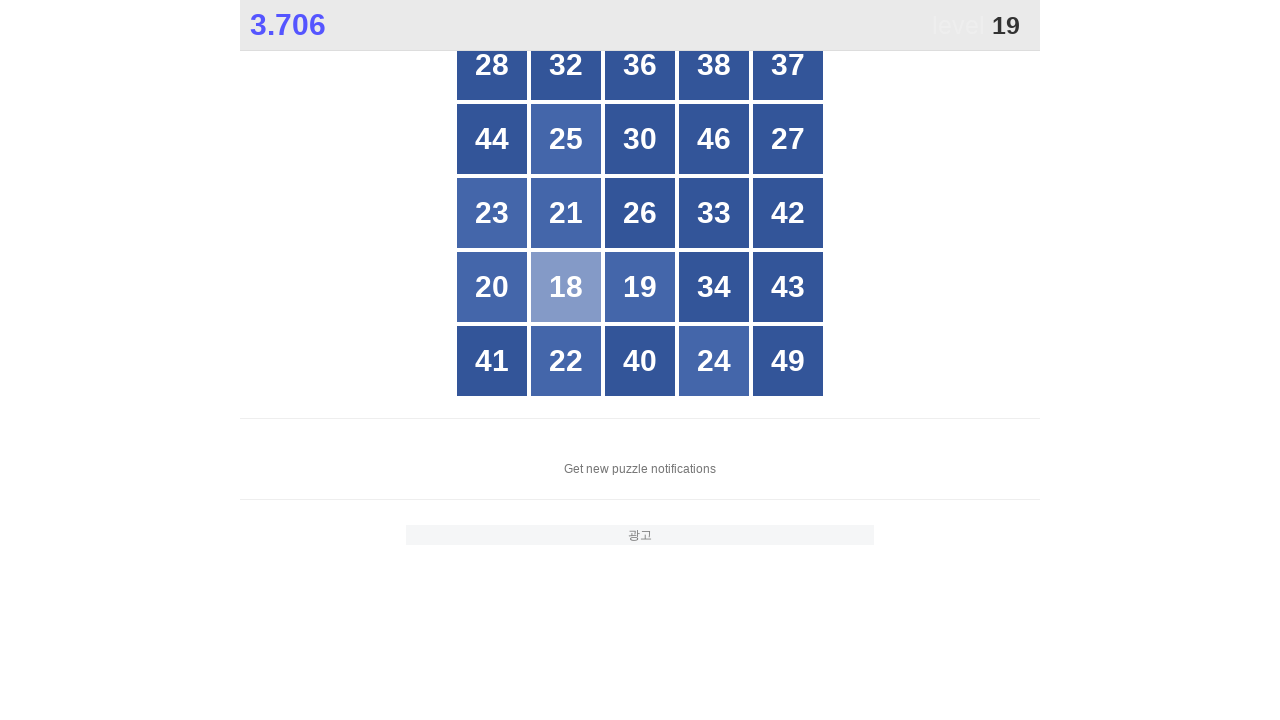

Clicked button number 19 at (640, 287) on //*[@id="grid"]/div[text()="19"]
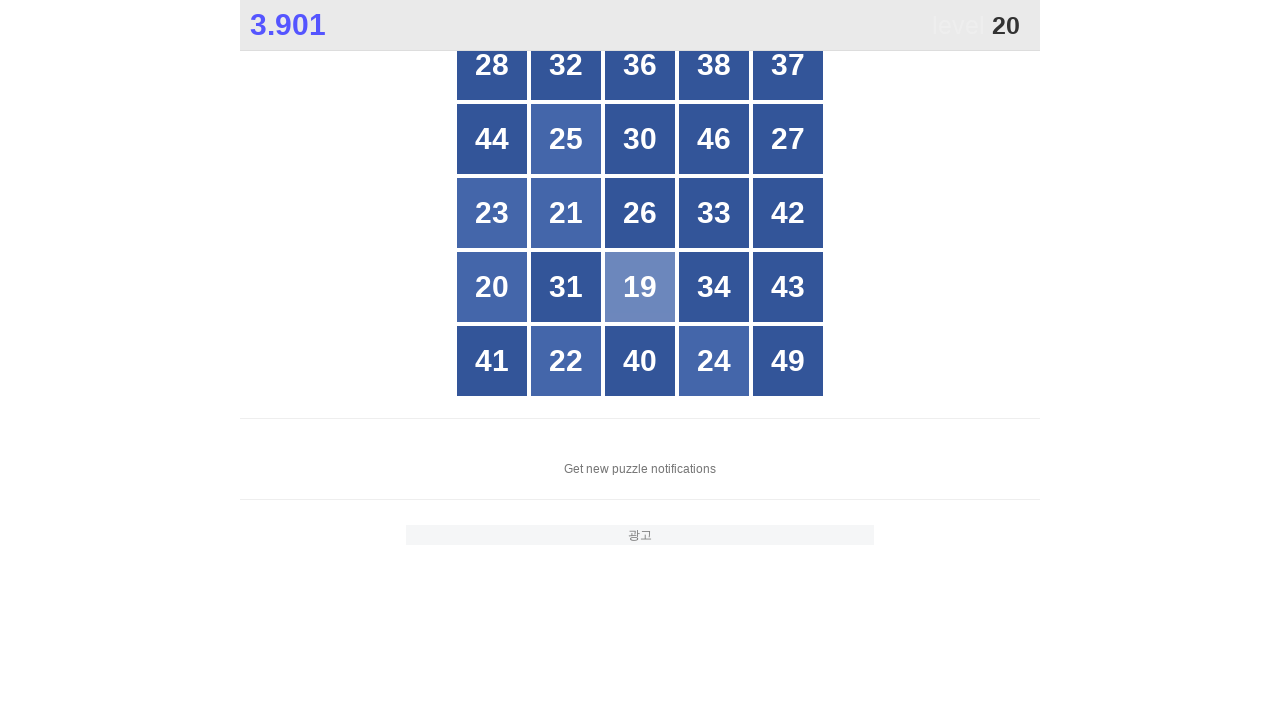

Clicked button number 20 at (492, 287) on //*[@id="grid"]/div[text()="20"]
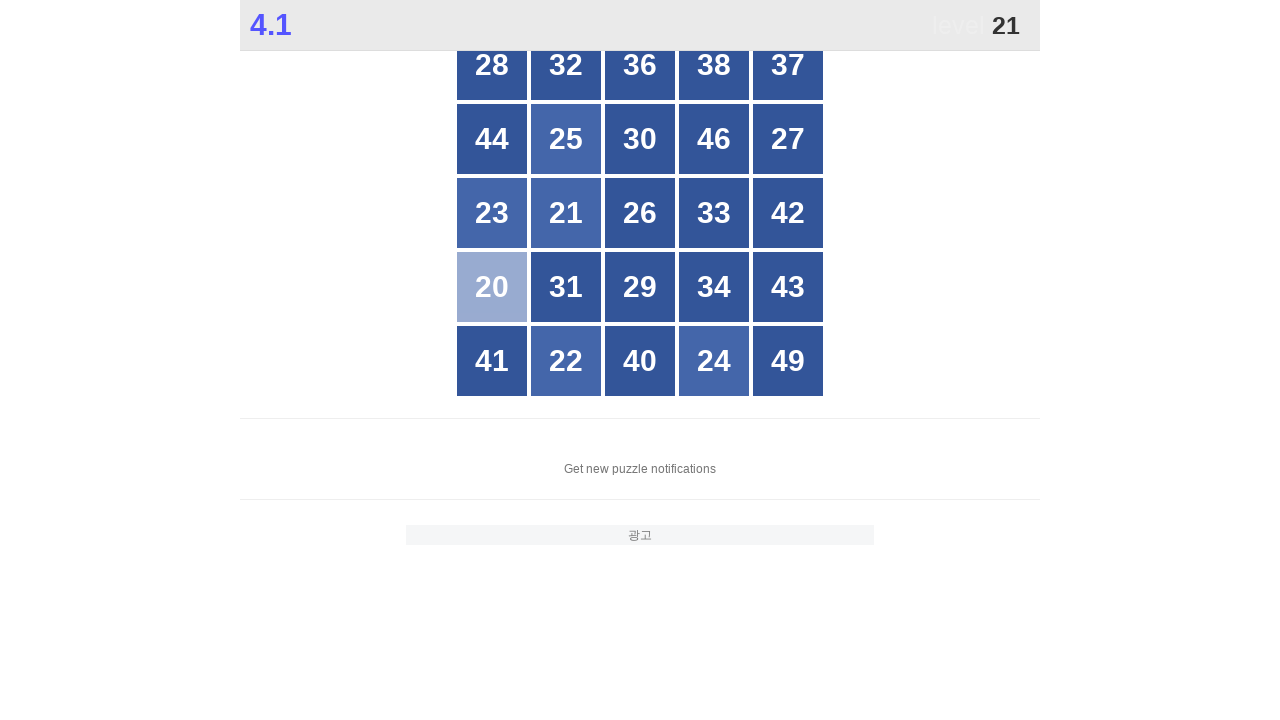

Clicked button number 21 at (566, 213) on //*[@id="grid"]/div[text()="21"]
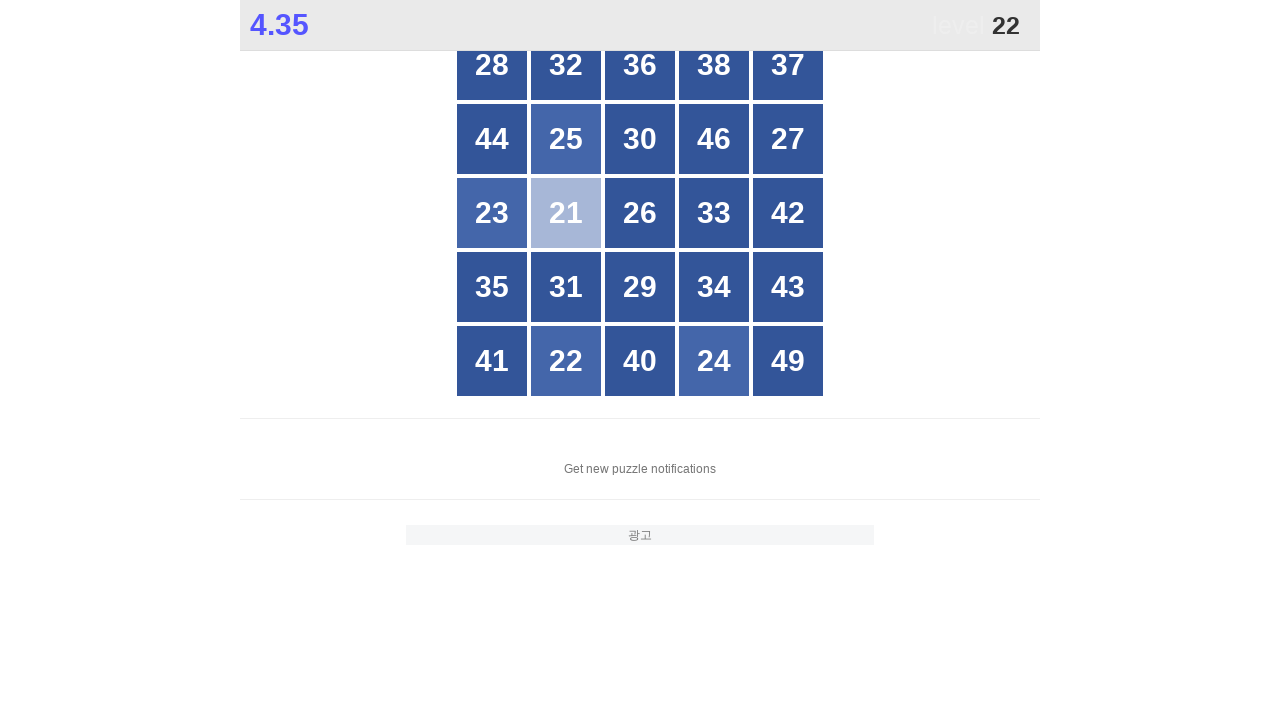

Clicked button number 22 at (566, 361) on //*[@id="grid"]/div[text()="22"]
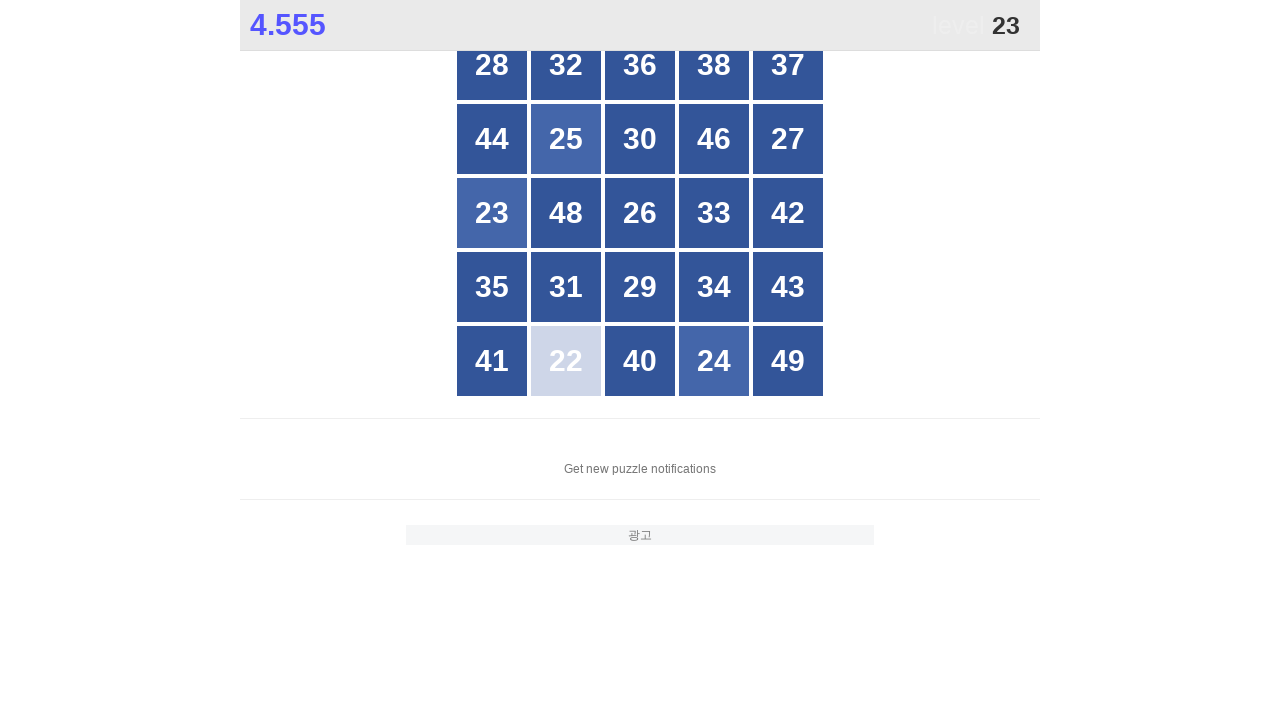

Clicked button number 23 at (492, 213) on //*[@id="grid"]/div[text()="23"]
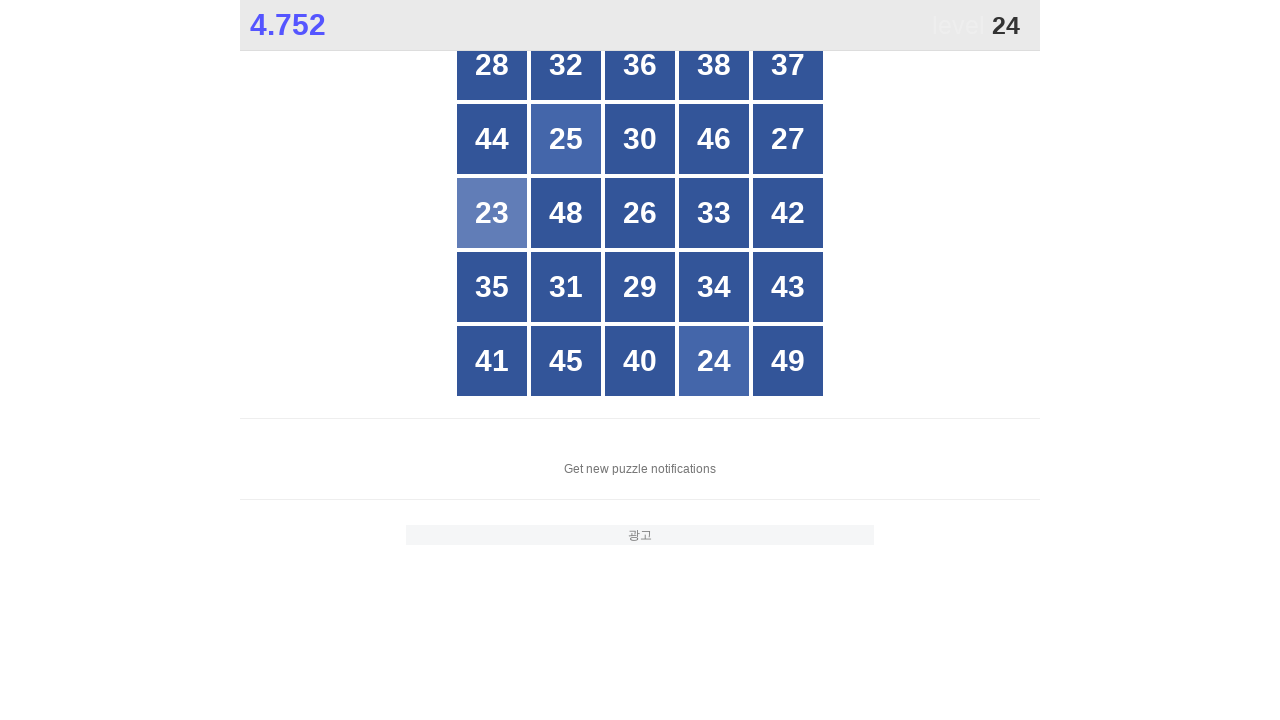

Clicked button number 24 at (714, 361) on //*[@id="grid"]/div[text()="24"]
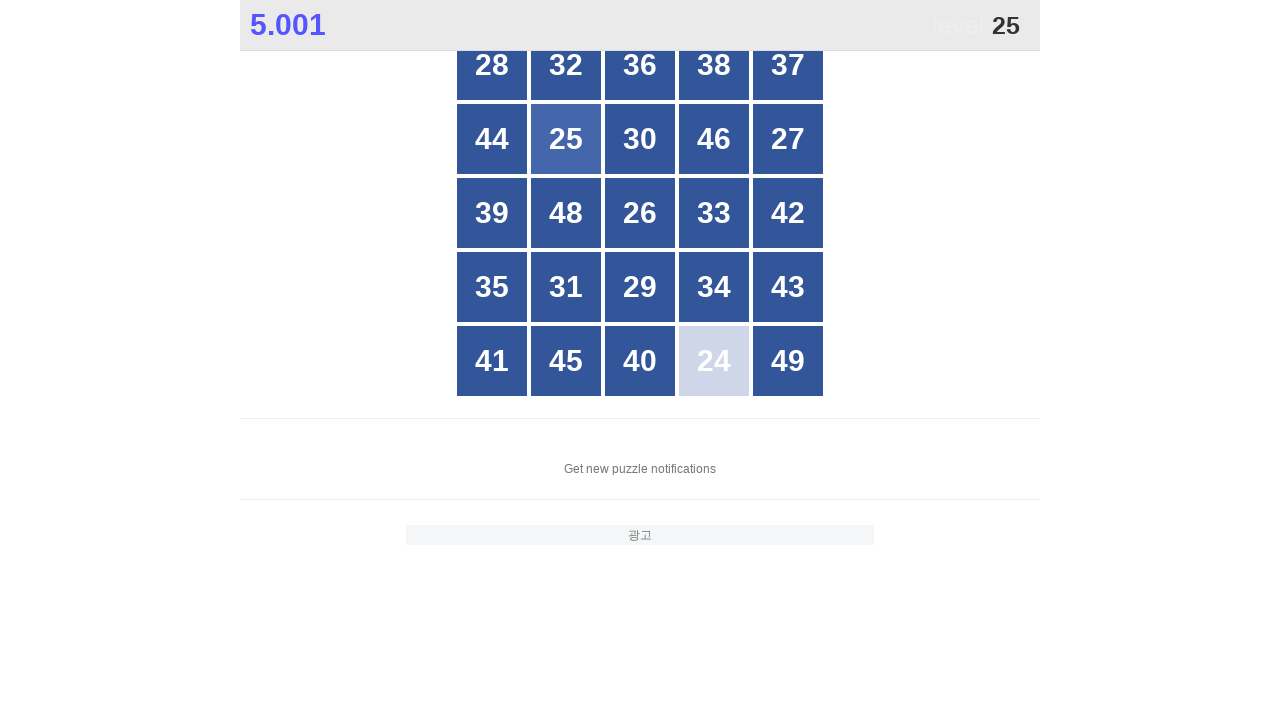

Clicked button number 25 at (566, 139) on //*[@id="grid"]/div[text()="25"]
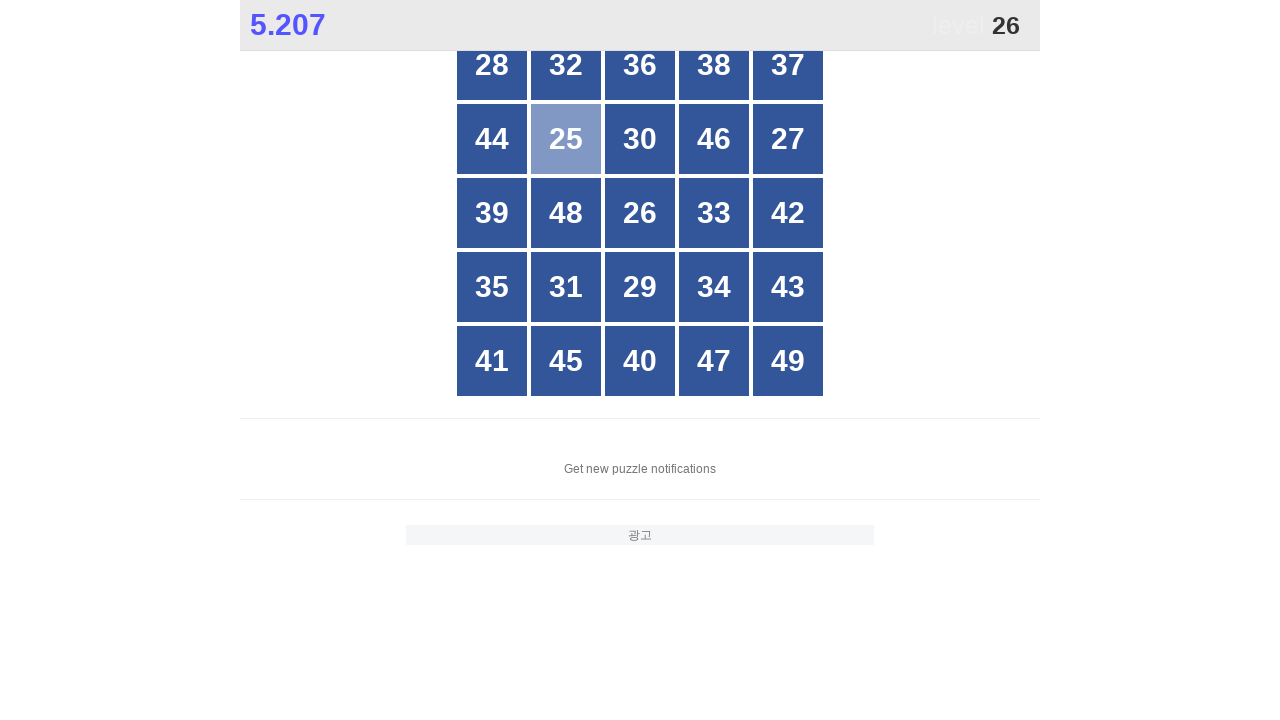

Clicked button number 26 at (640, 213) on //*[@id="grid"]/div[text()="26"]
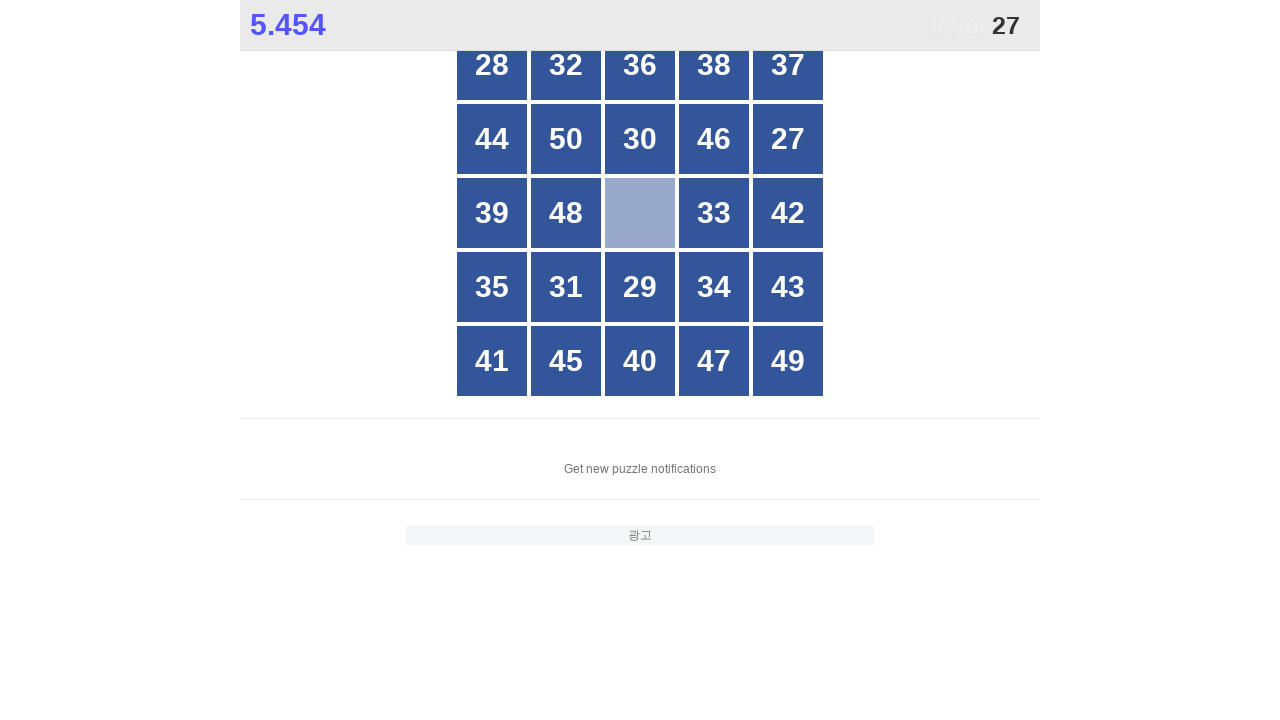

Clicked button number 27 at (788, 139) on //*[@id="grid"]/div[text()="27"]
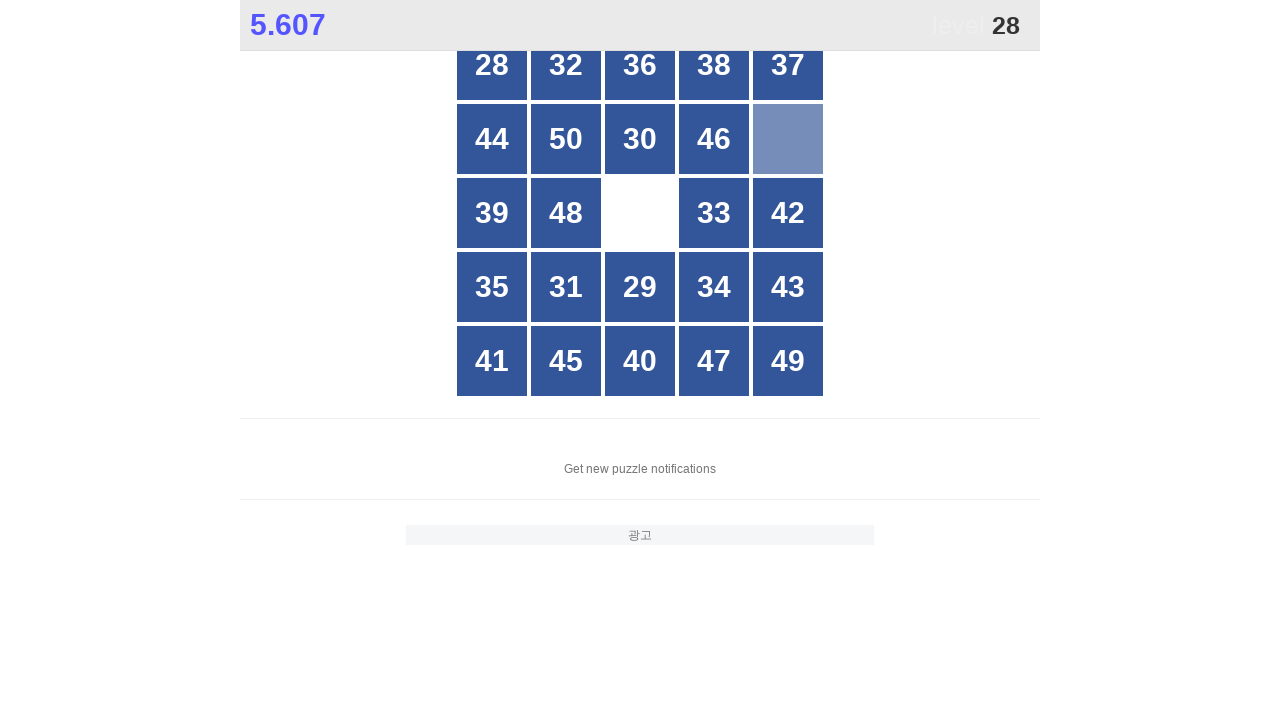

Clicked button number 28 at (492, 65) on //*[@id="grid"]/div[text()="28"]
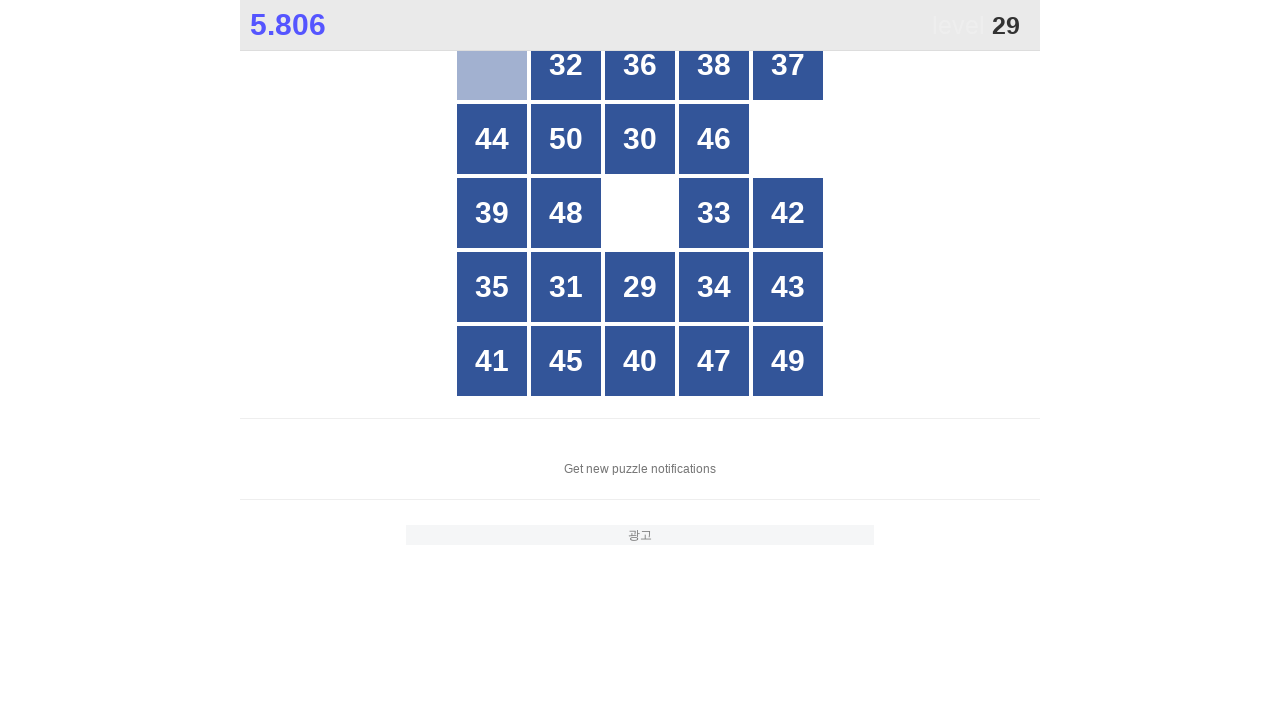

Clicked button number 29 at (640, 287) on //*[@id="grid"]/div[text()="29"]
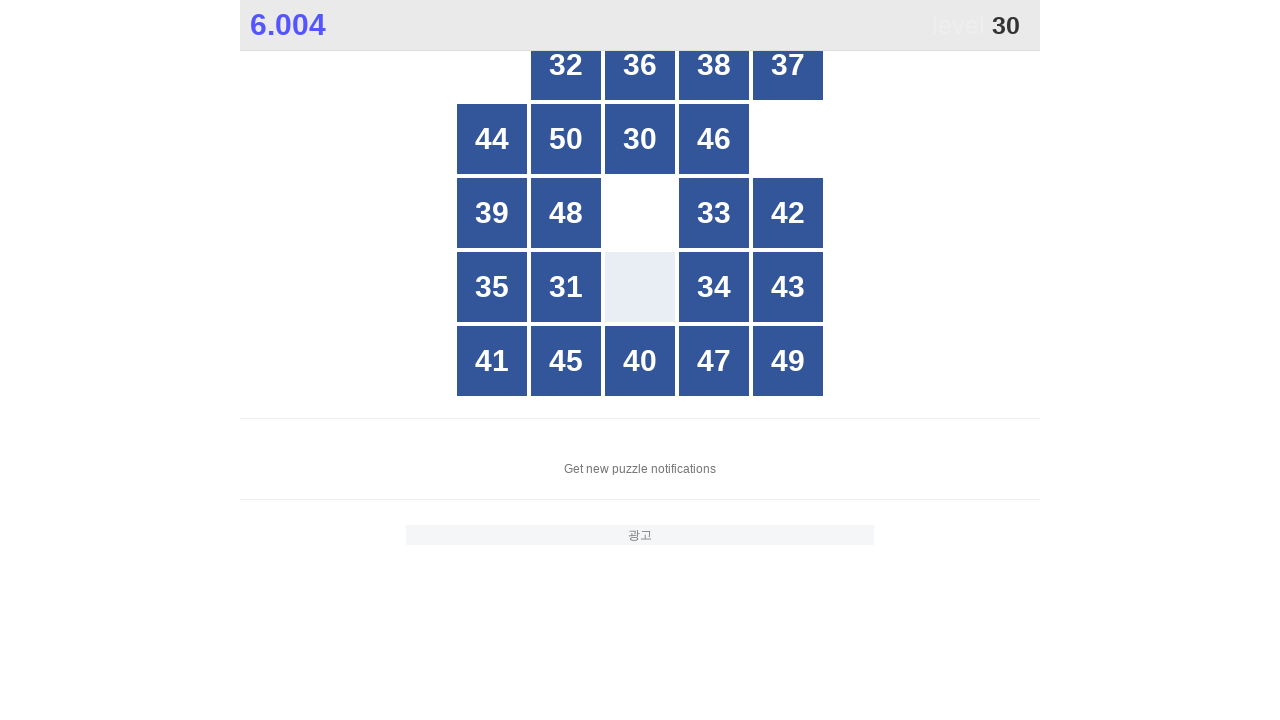

Clicked button number 30 at (640, 139) on //*[@id="grid"]/div[text()="30"]
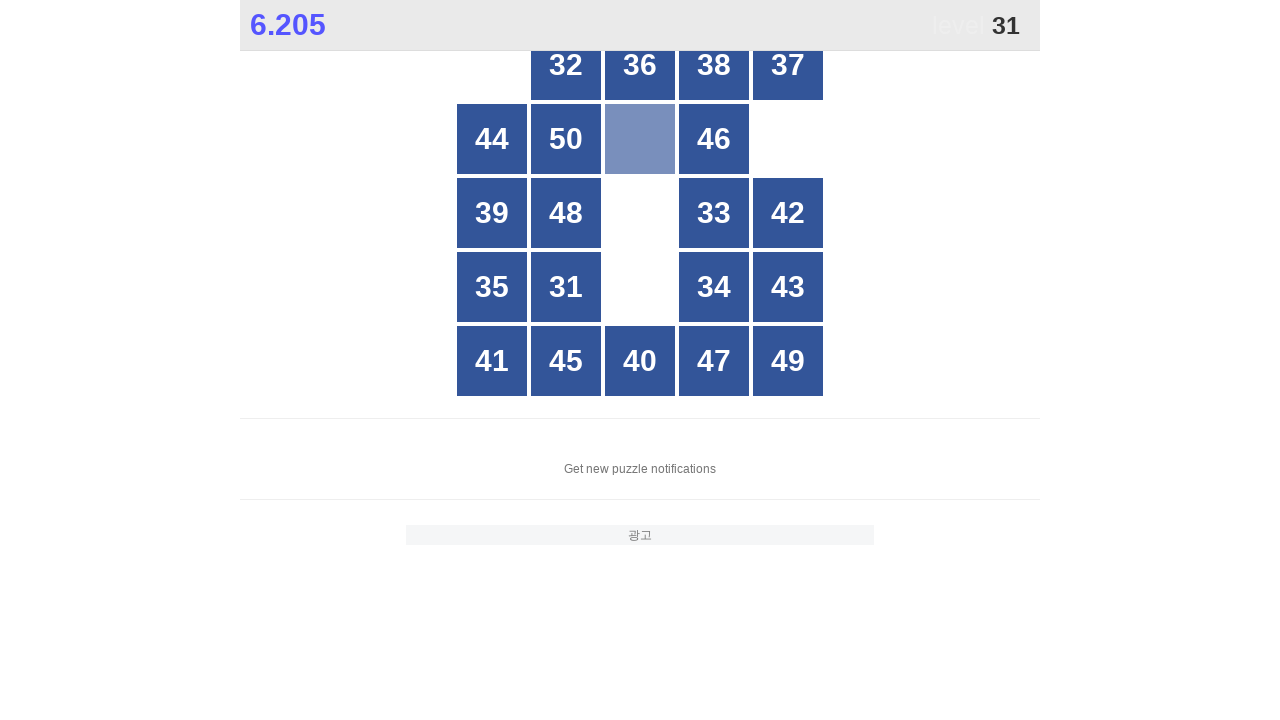

Clicked button number 31 at (566, 287) on //*[@id="grid"]/div[text()="31"]
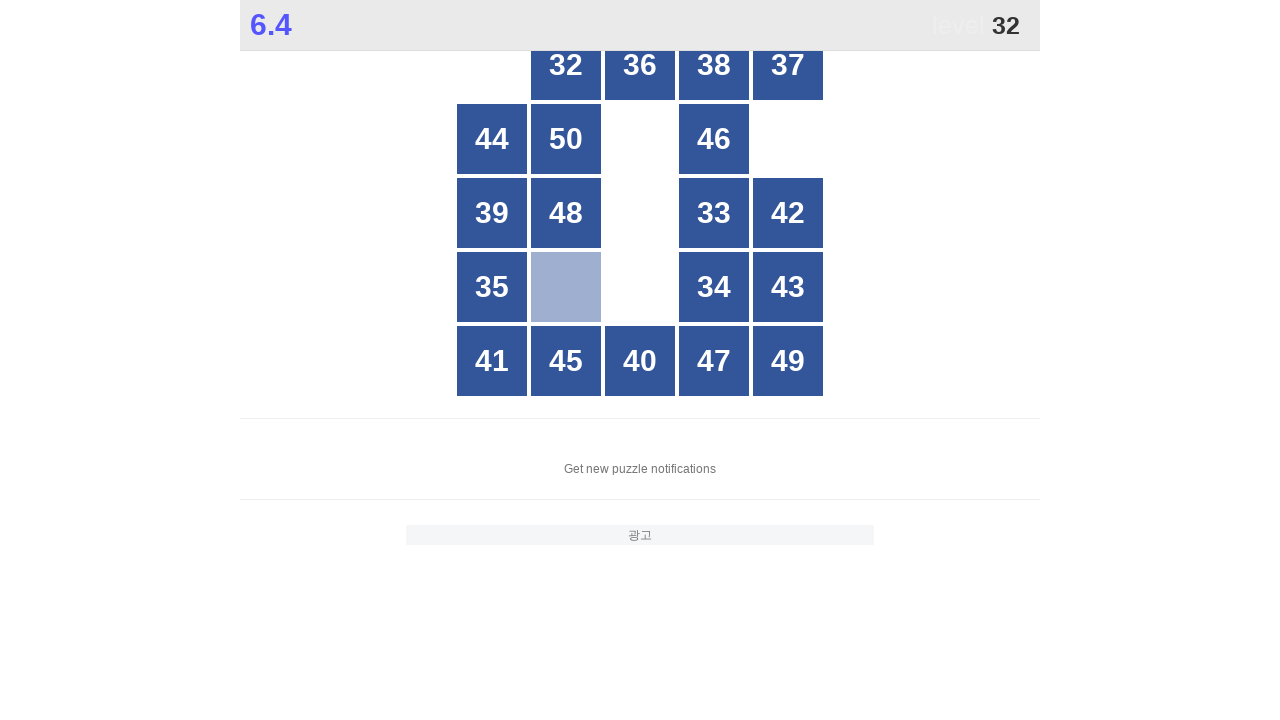

Clicked button number 32 at (566, 65) on //*[@id="grid"]/div[text()="32"]
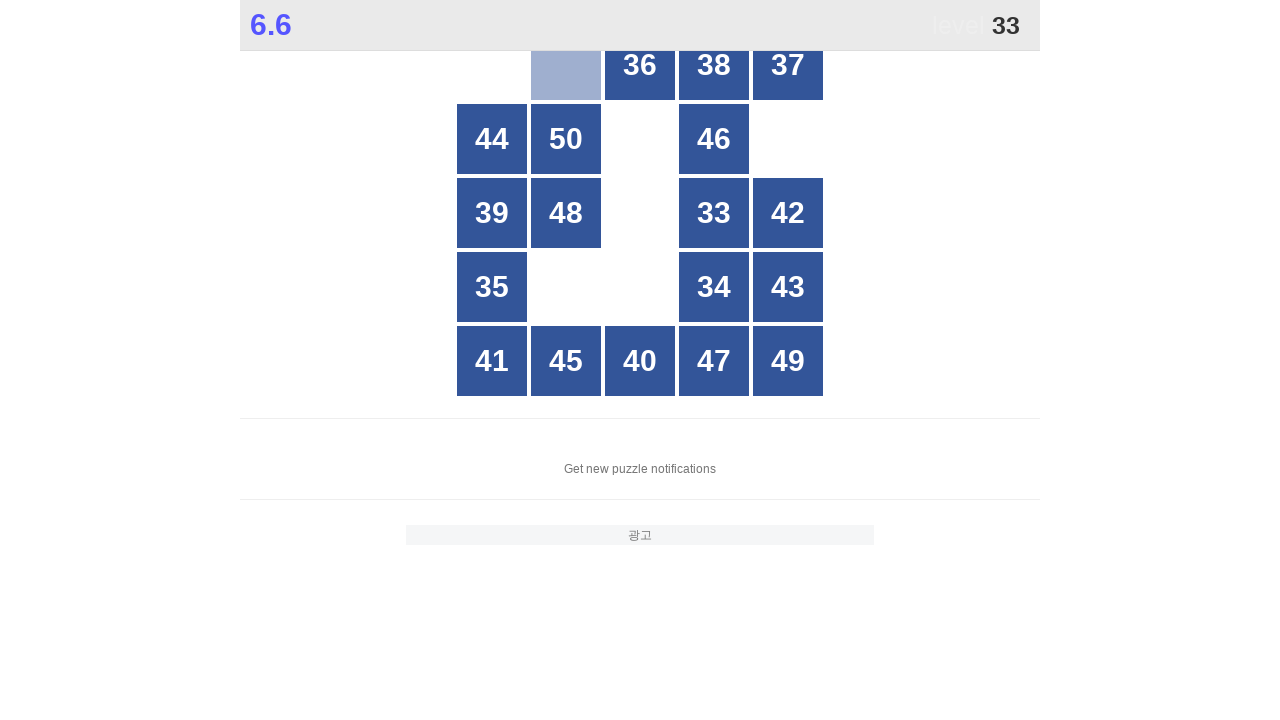

Clicked button number 33 at (714, 213) on //*[@id="grid"]/div[text()="33"]
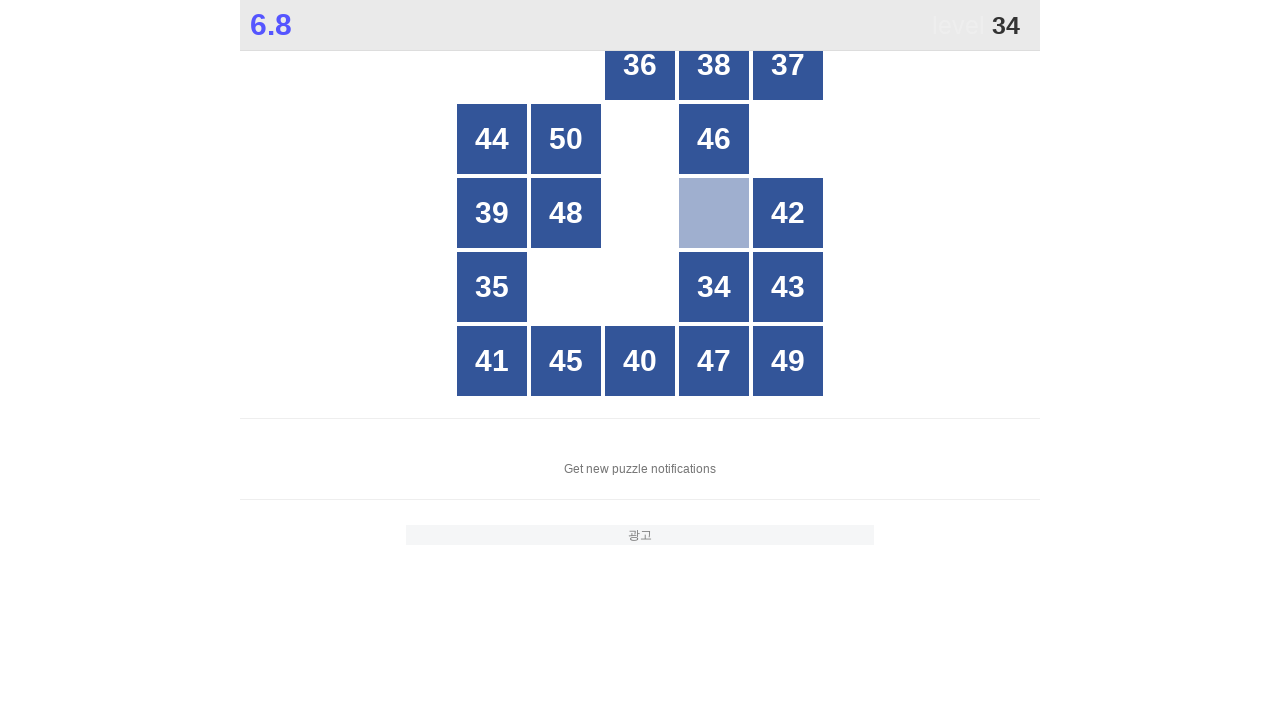

Clicked button number 34 at (714, 287) on //*[@id="grid"]/div[text()="34"]
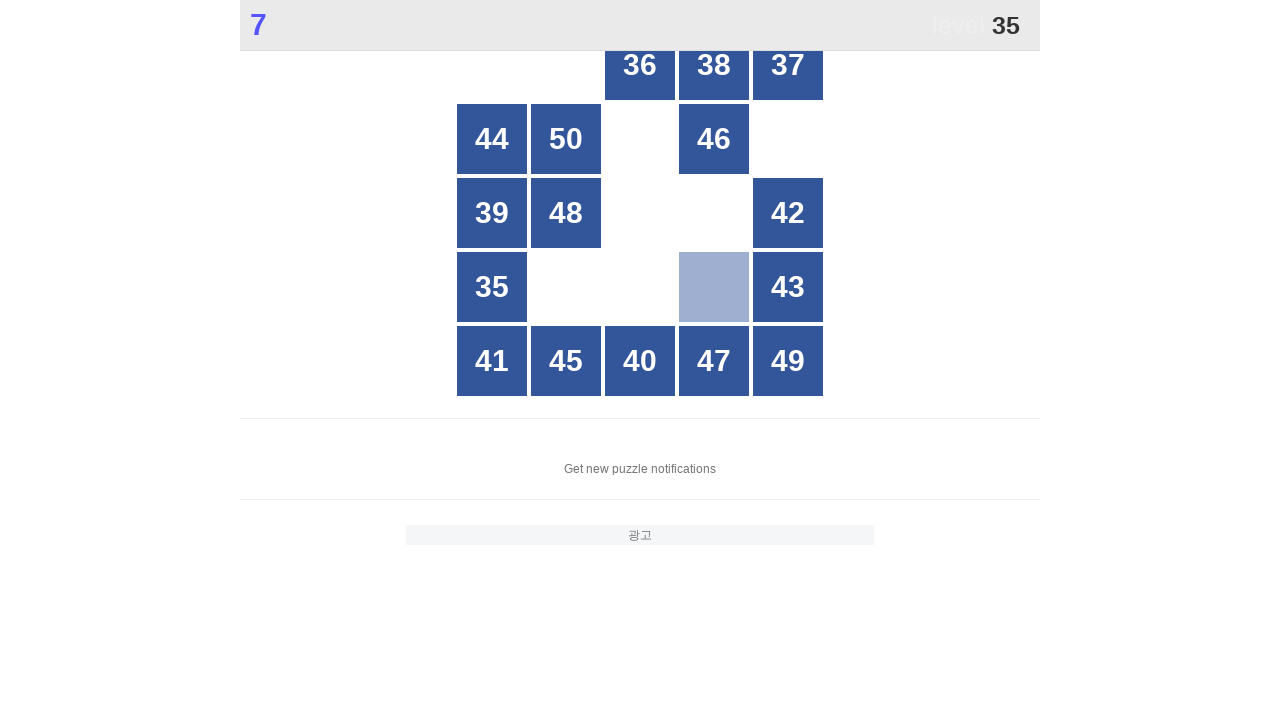

Clicked button number 35 at (492, 287) on //*[@id="grid"]/div[text()="35"]
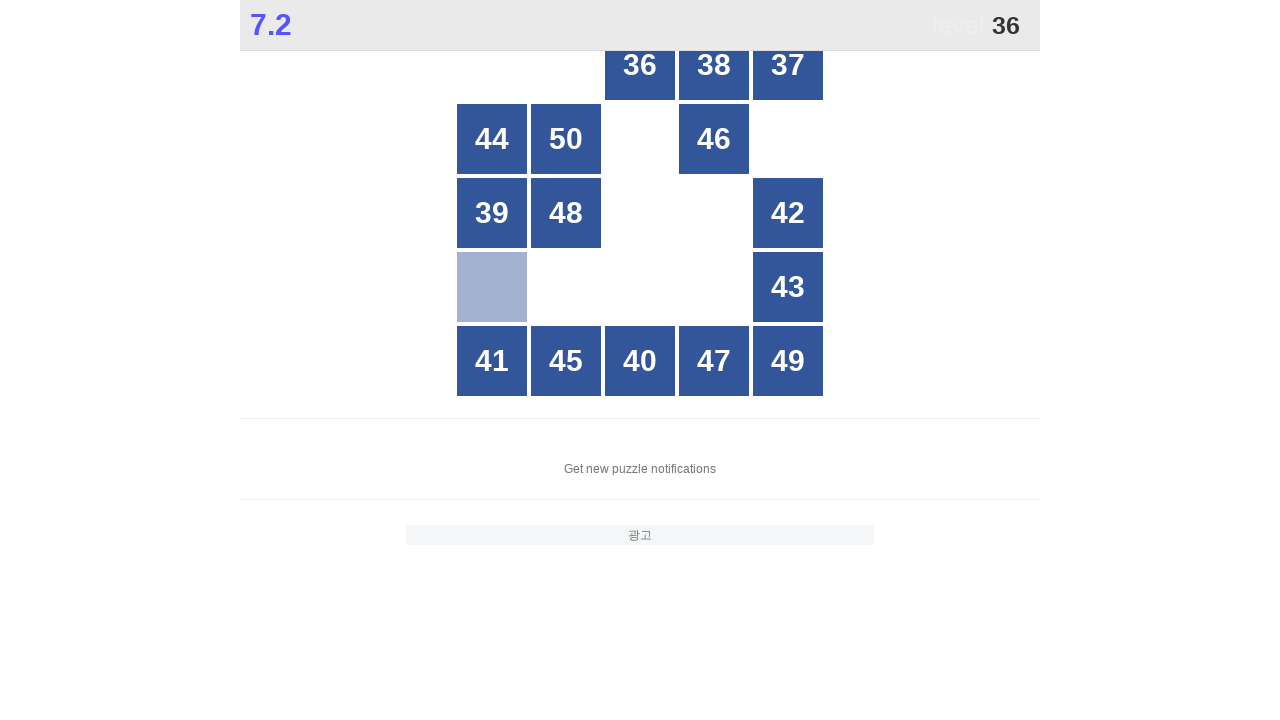

Clicked button number 36 at (640, 65) on //*[@id="grid"]/div[text()="36"]
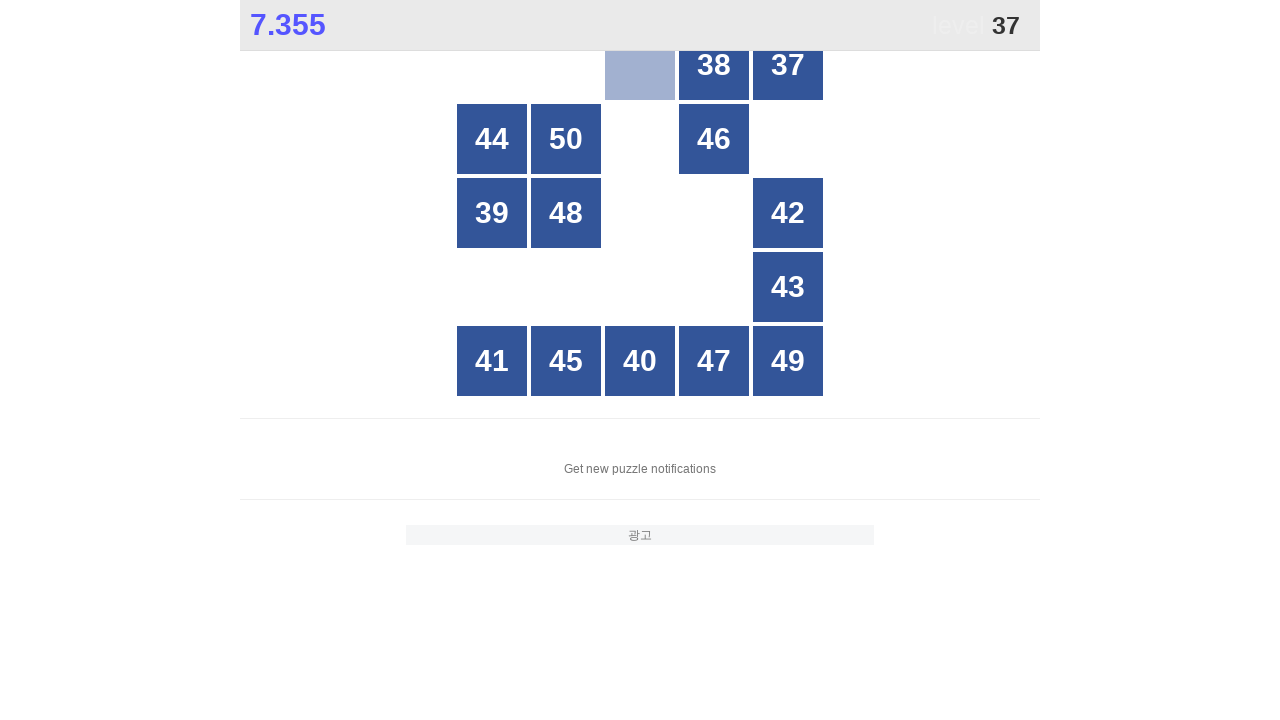

Clicked button number 37 at (788, 65) on //*[@id="grid"]/div[text()="37"]
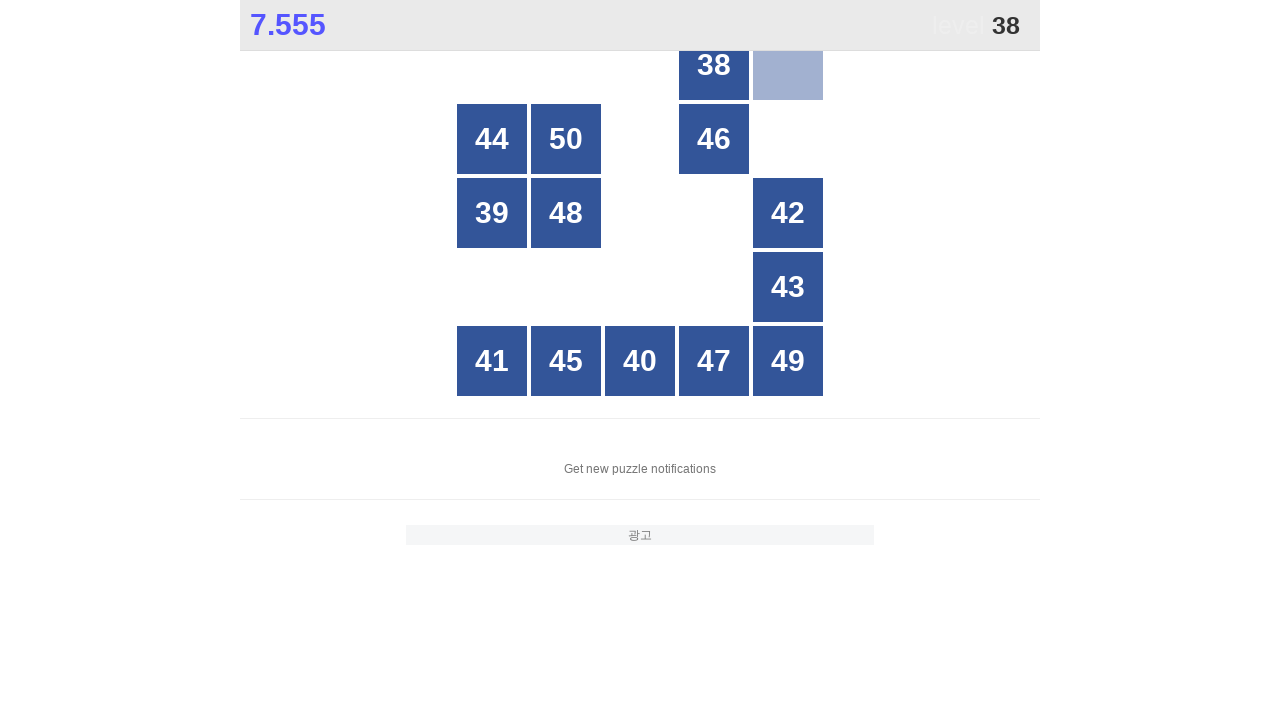

Clicked button number 38 at (714, 65) on //*[@id="grid"]/div[text()="38"]
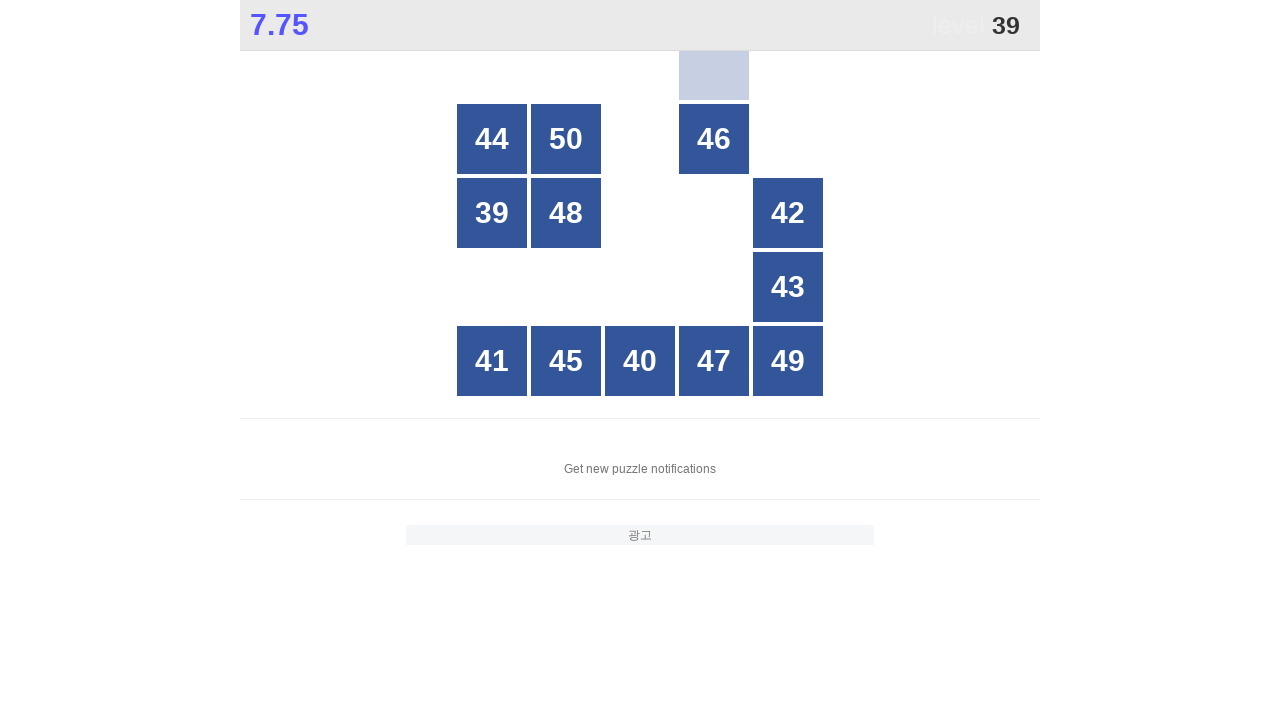

Clicked button number 39 at (492, 213) on //*[@id="grid"]/div[text()="39"]
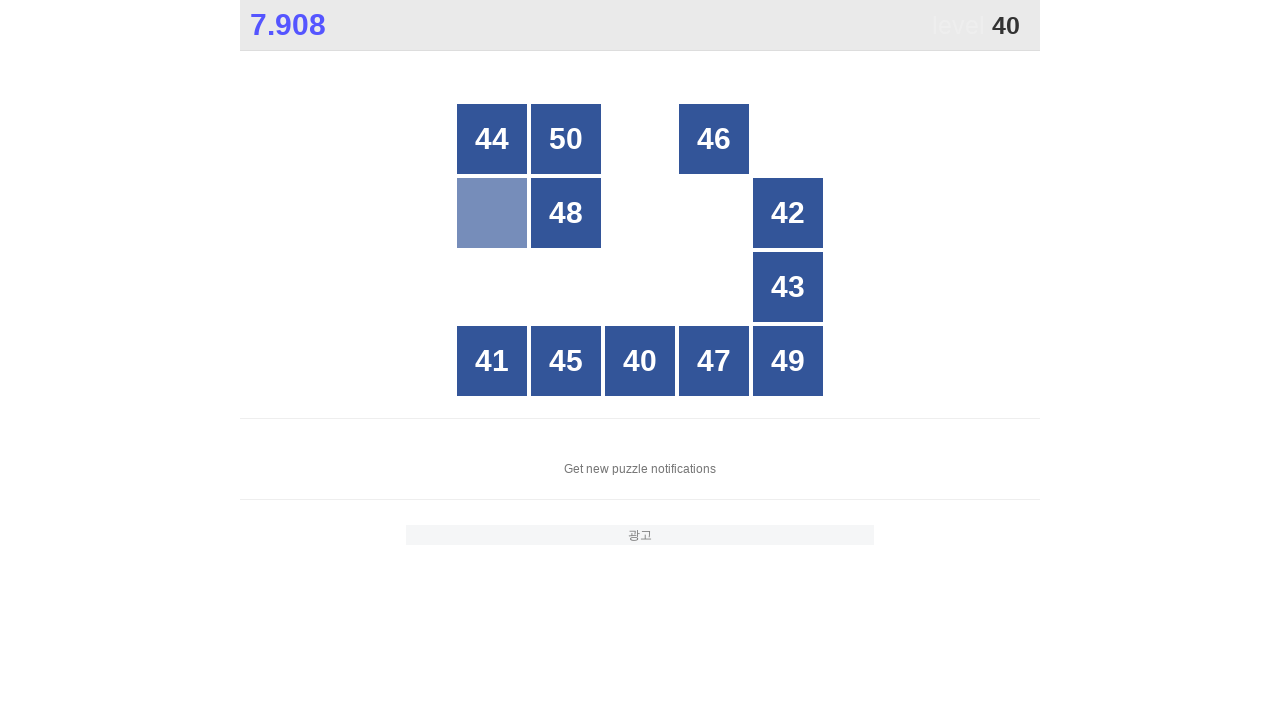

Clicked button number 40 at (640, 361) on //*[@id="grid"]/div[text()="40"]
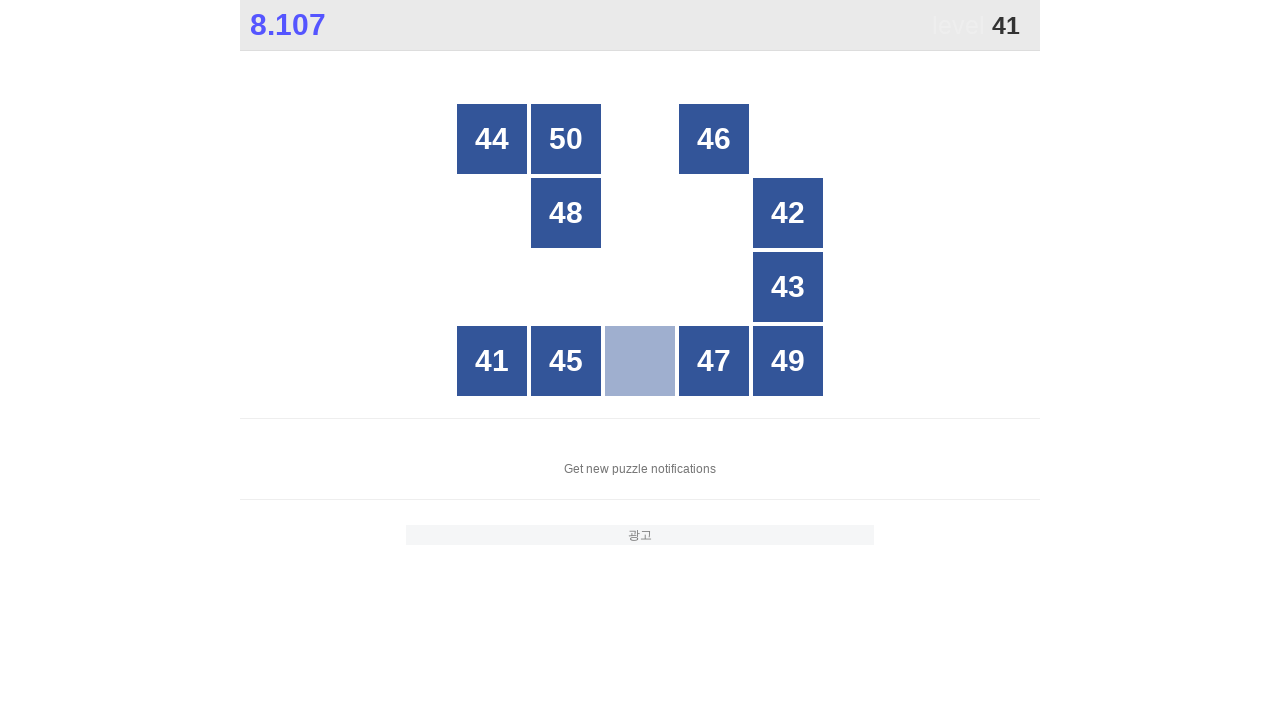

Clicked button number 41 at (492, 361) on //*[@id="grid"]/div[text()="41"]
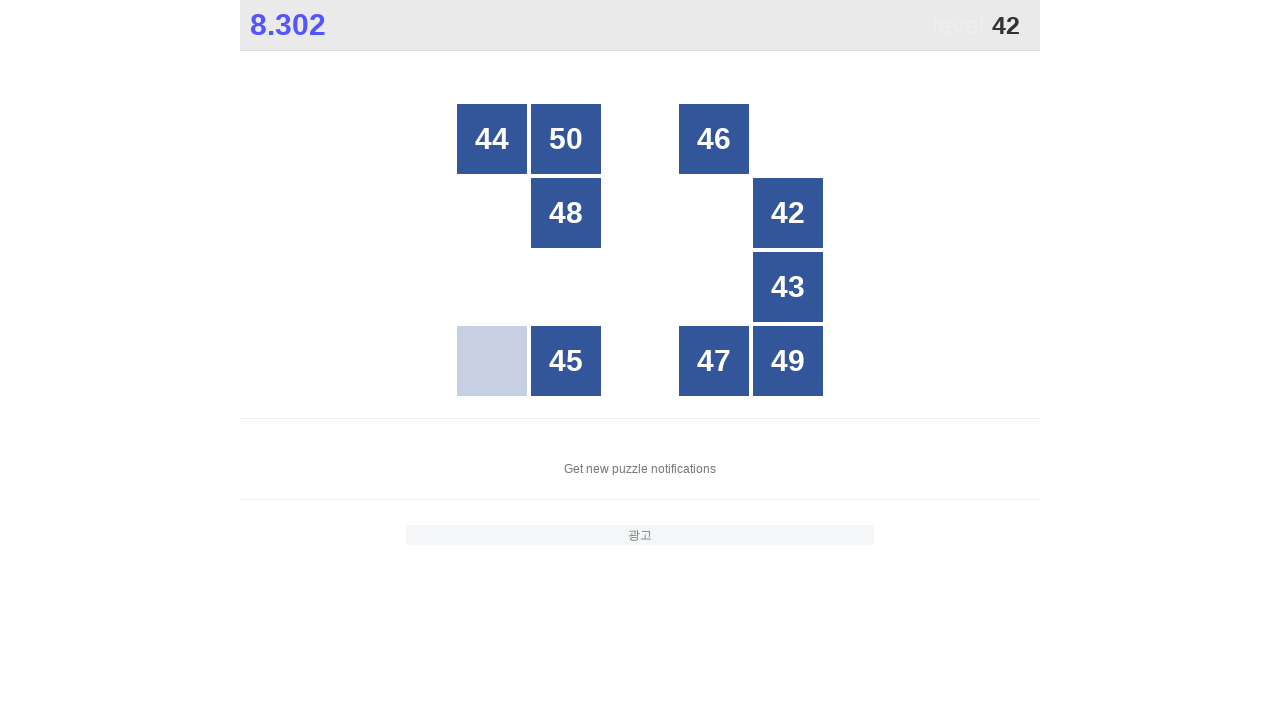

Clicked button number 42 at (788, 213) on //*[@id="grid"]/div[text()="42"]
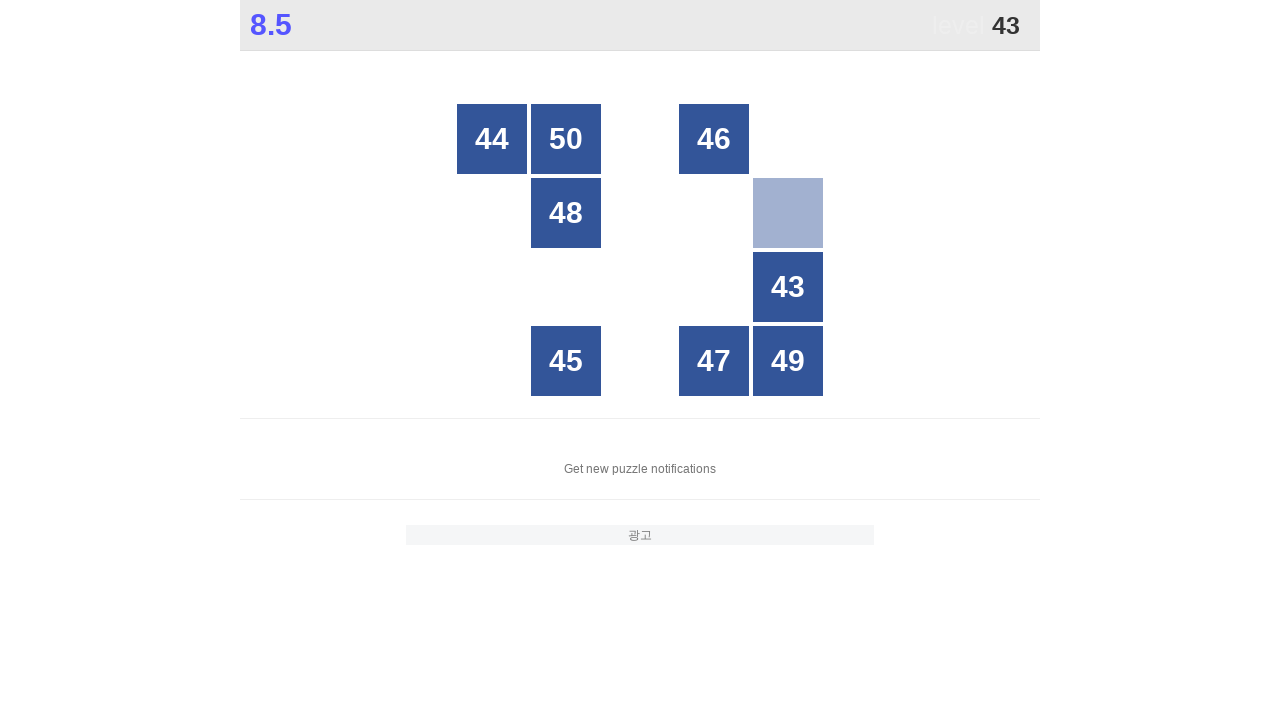

Clicked button number 43 at (788, 287) on //*[@id="grid"]/div[text()="43"]
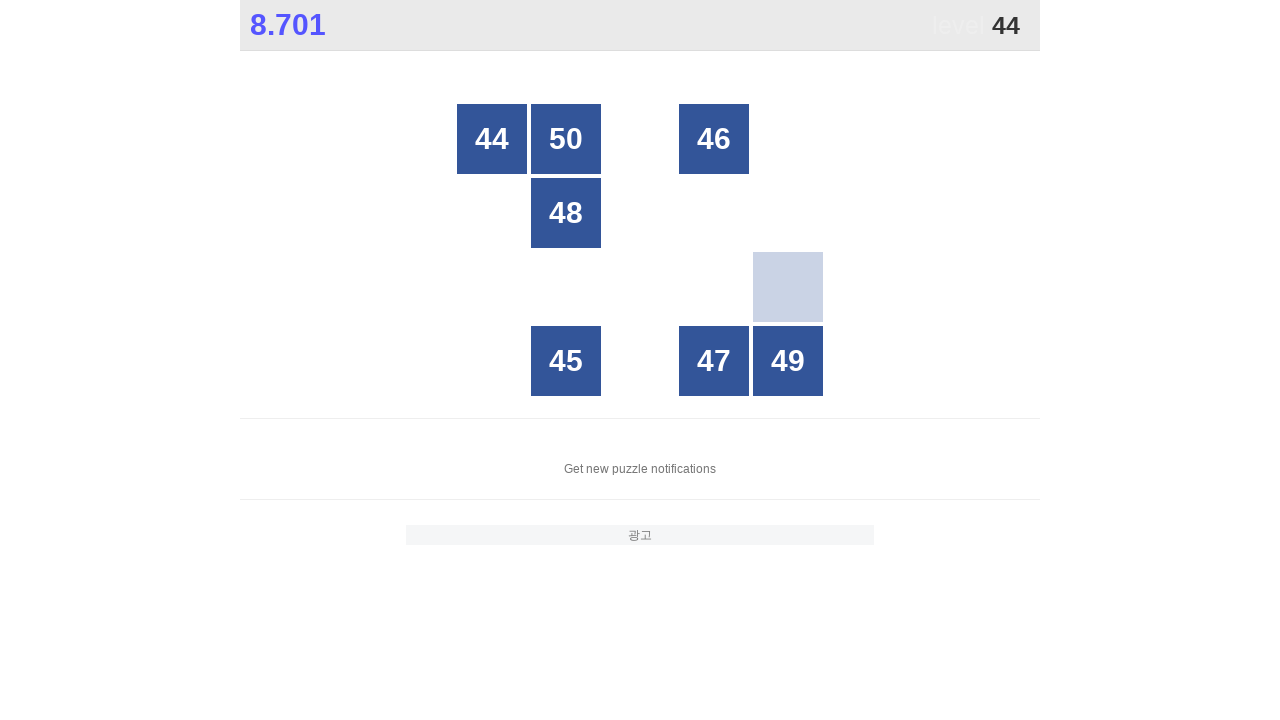

Clicked button number 44 at (492, 139) on //*[@id="grid"]/div[text()="44"]
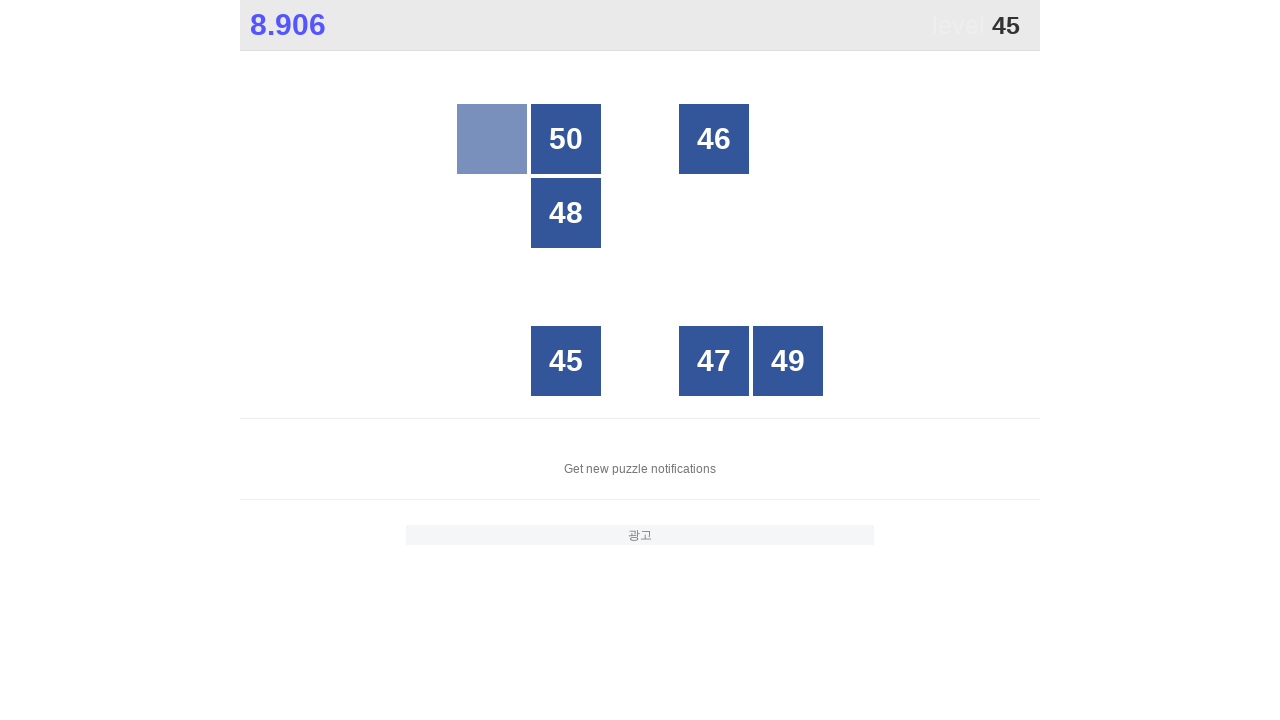

Clicked button number 45 at (566, 361) on //*[@id="grid"]/div[text()="45"]
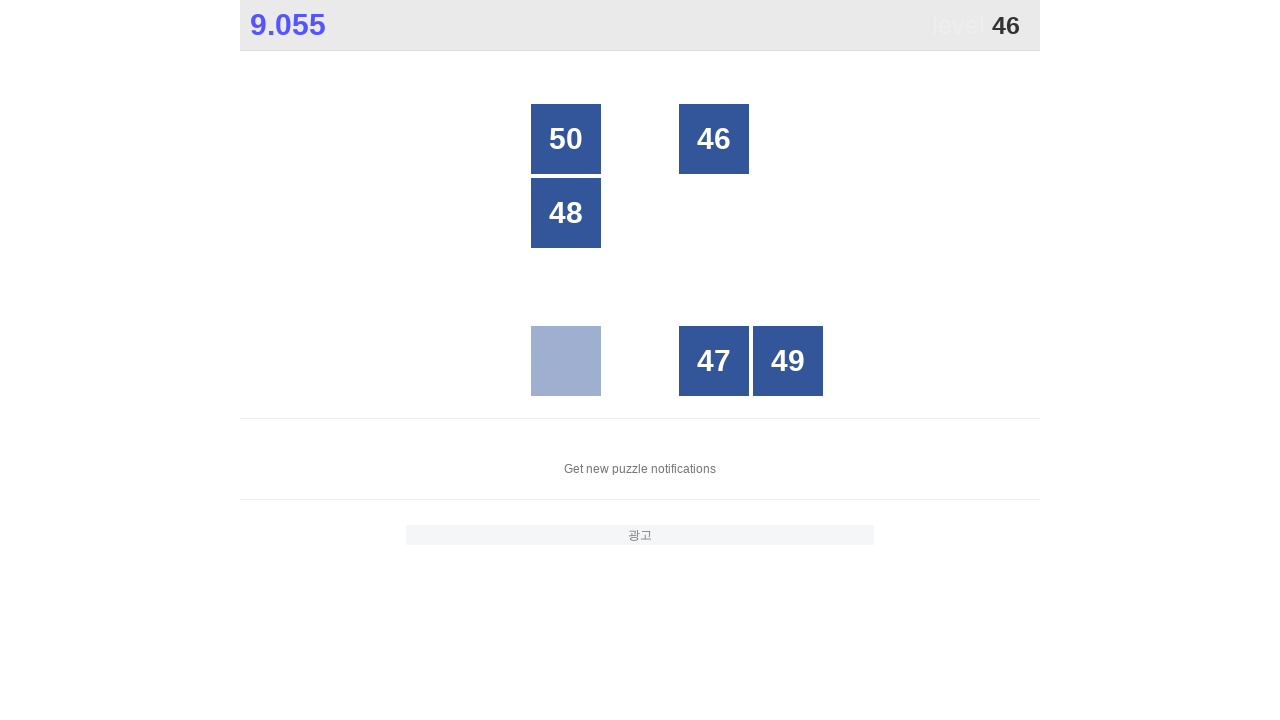

Clicked button number 46 at (714, 139) on //*[@id="grid"]/div[text()="46"]
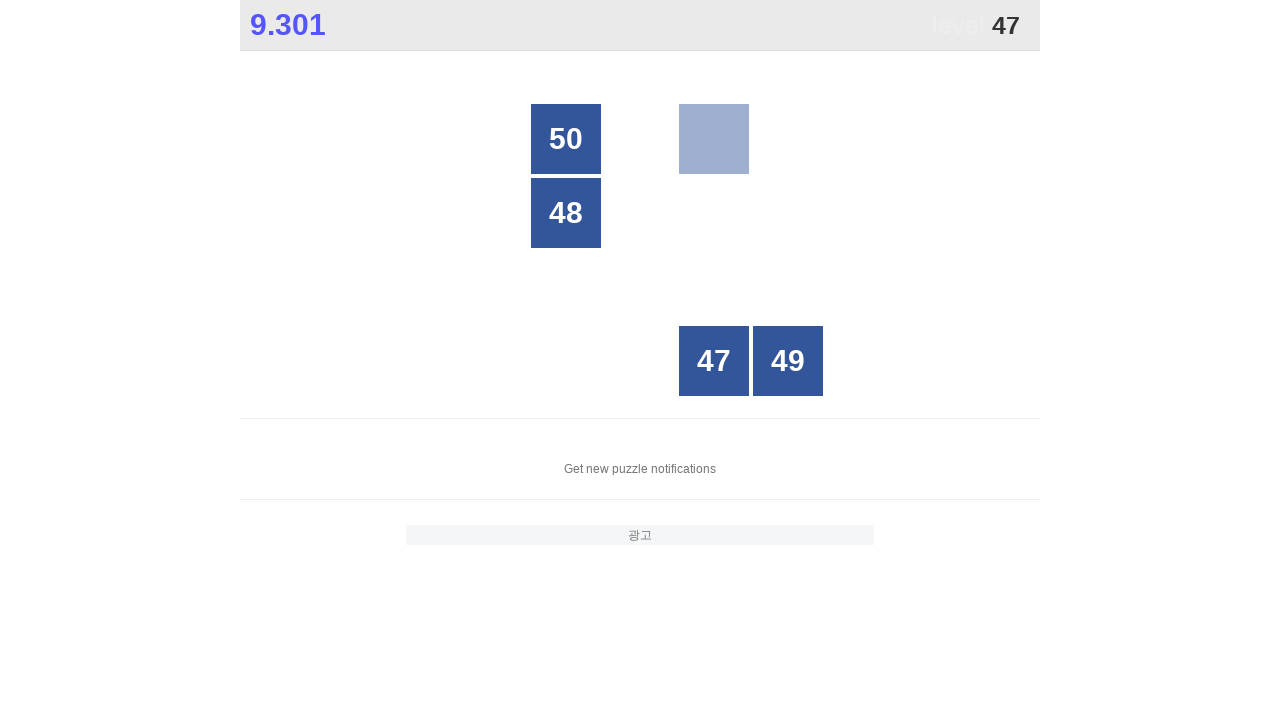

Clicked button number 47 at (714, 361) on //*[@id="grid"]/div[text()="47"]
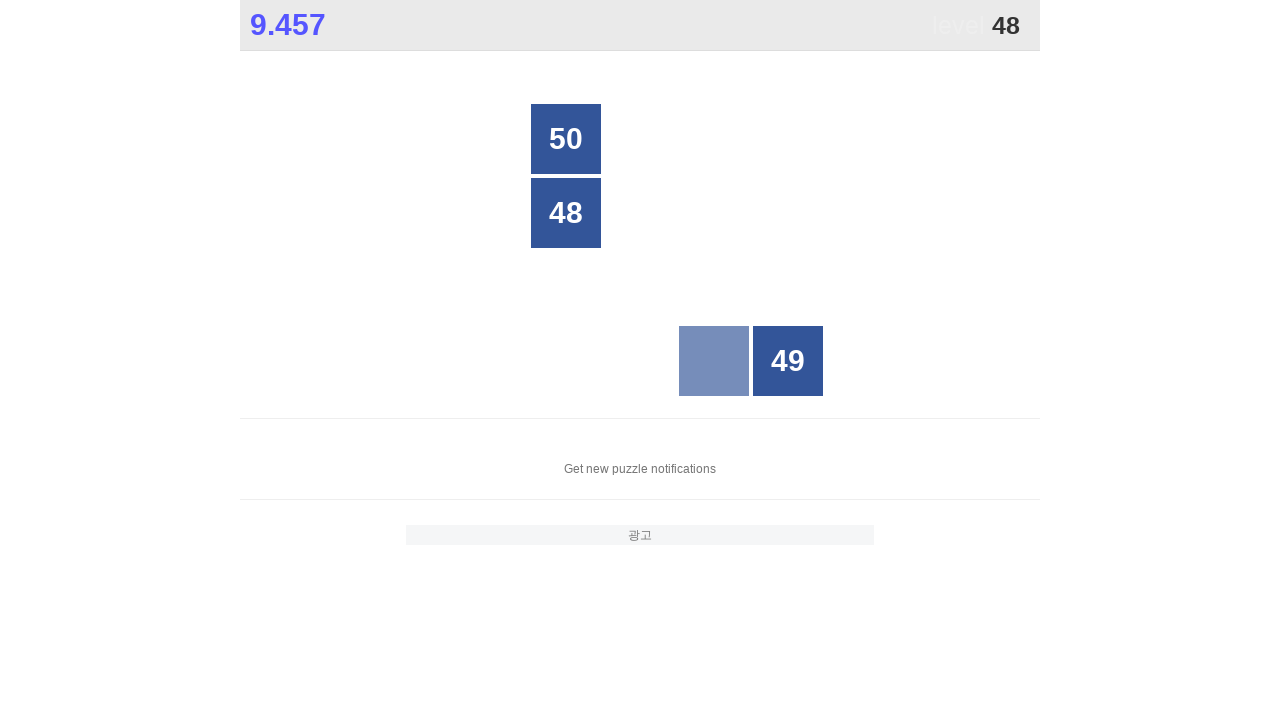

Clicked button number 48 at (566, 213) on //*[@id="grid"]/div[text()="48"]
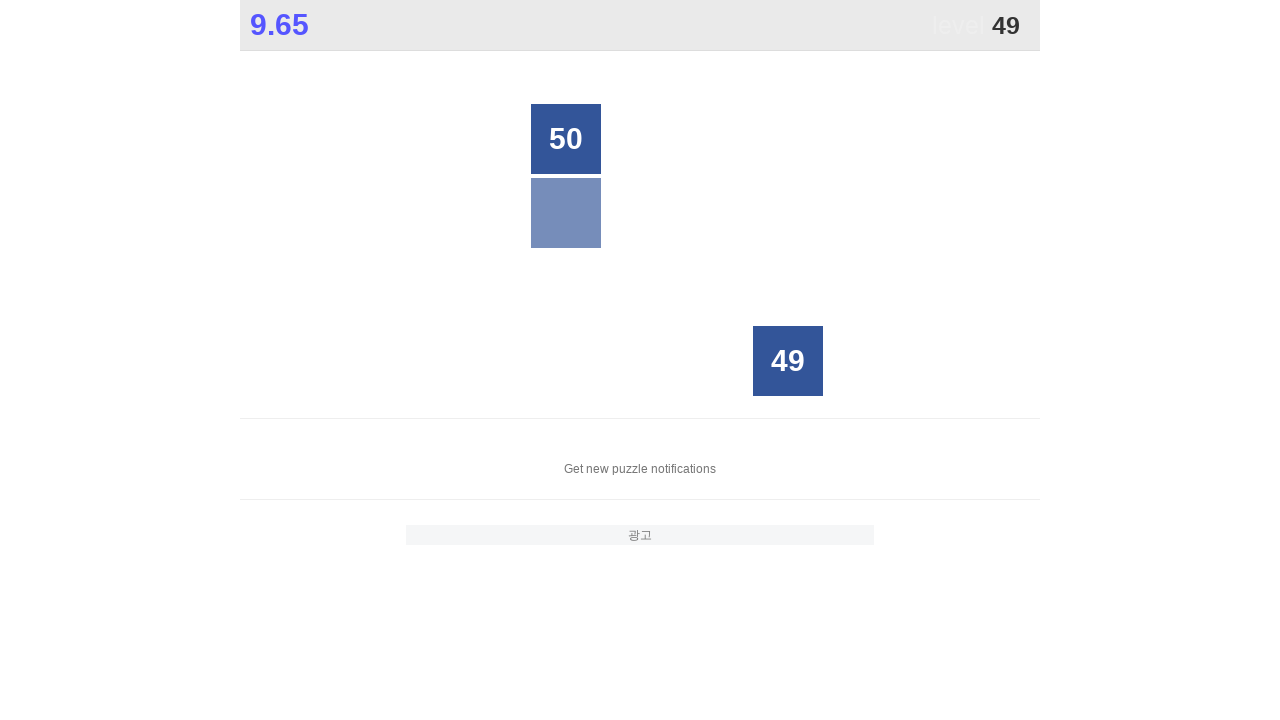

Clicked button number 49 at (788, 361) on //*[@id="grid"]/div[text()="49"]
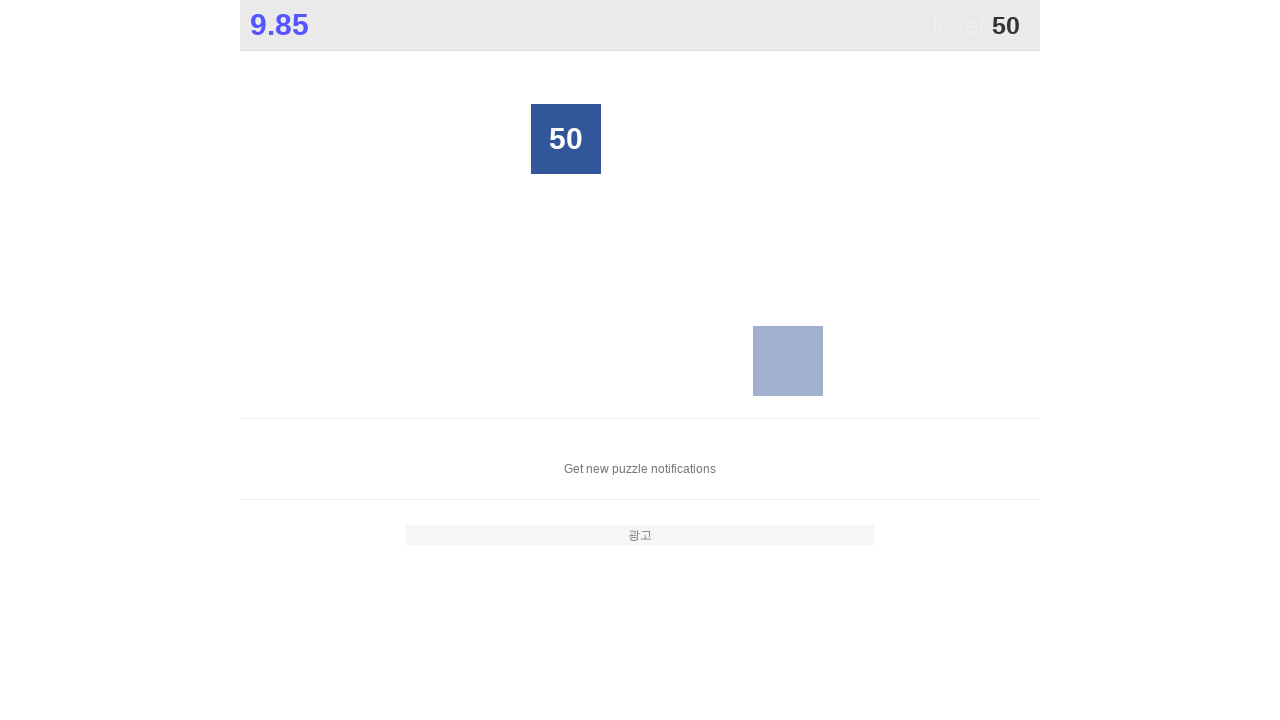

Clicked button number 50 at (566, 139) on //*[@id="grid"]/div[text()="50"]
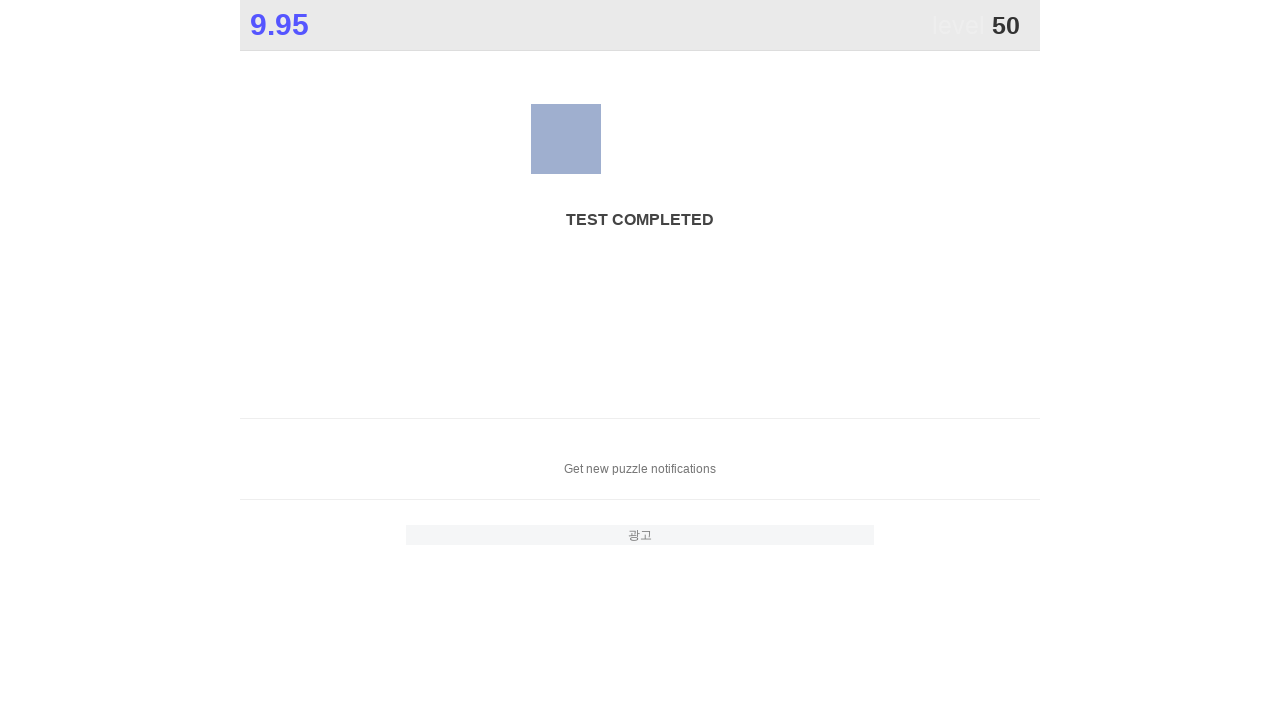

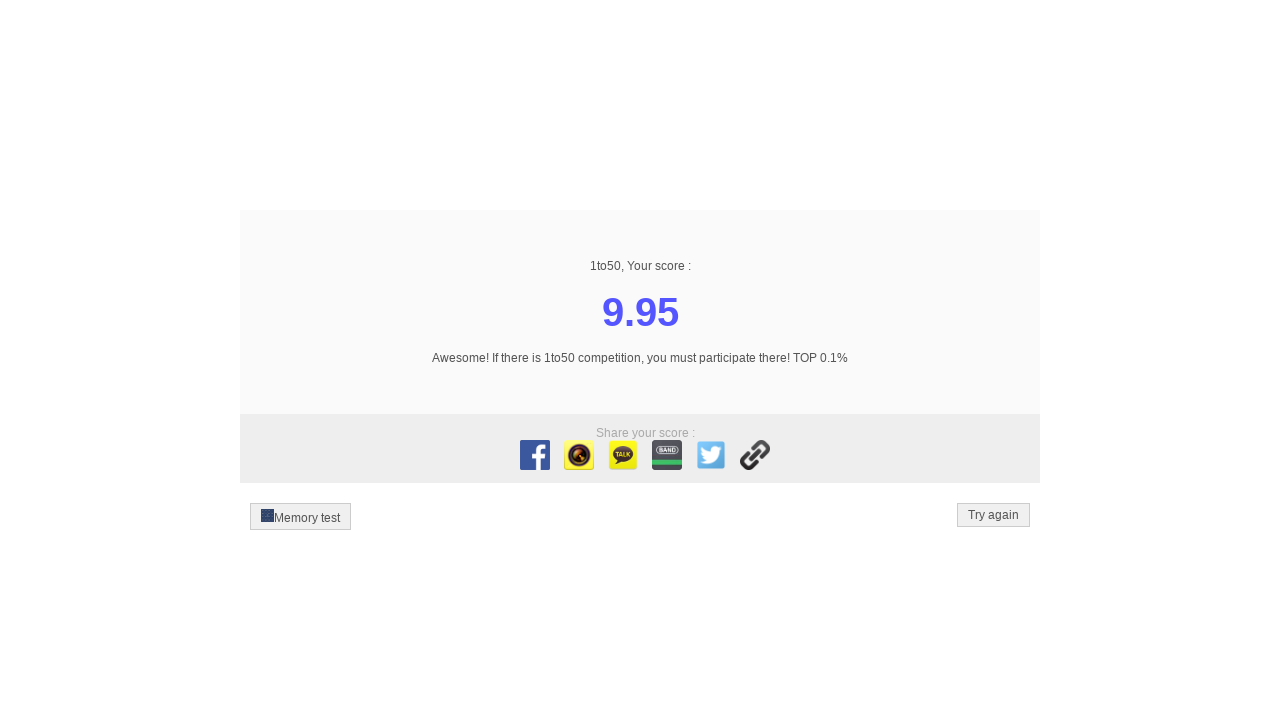